Tests checkbox functionality by iterating through all checkboxes on the page and clicking each one multiple times (10 iterations), toggling their states repeatedly.

Starting URL: http://the-internet.herokuapp.com/checkboxes

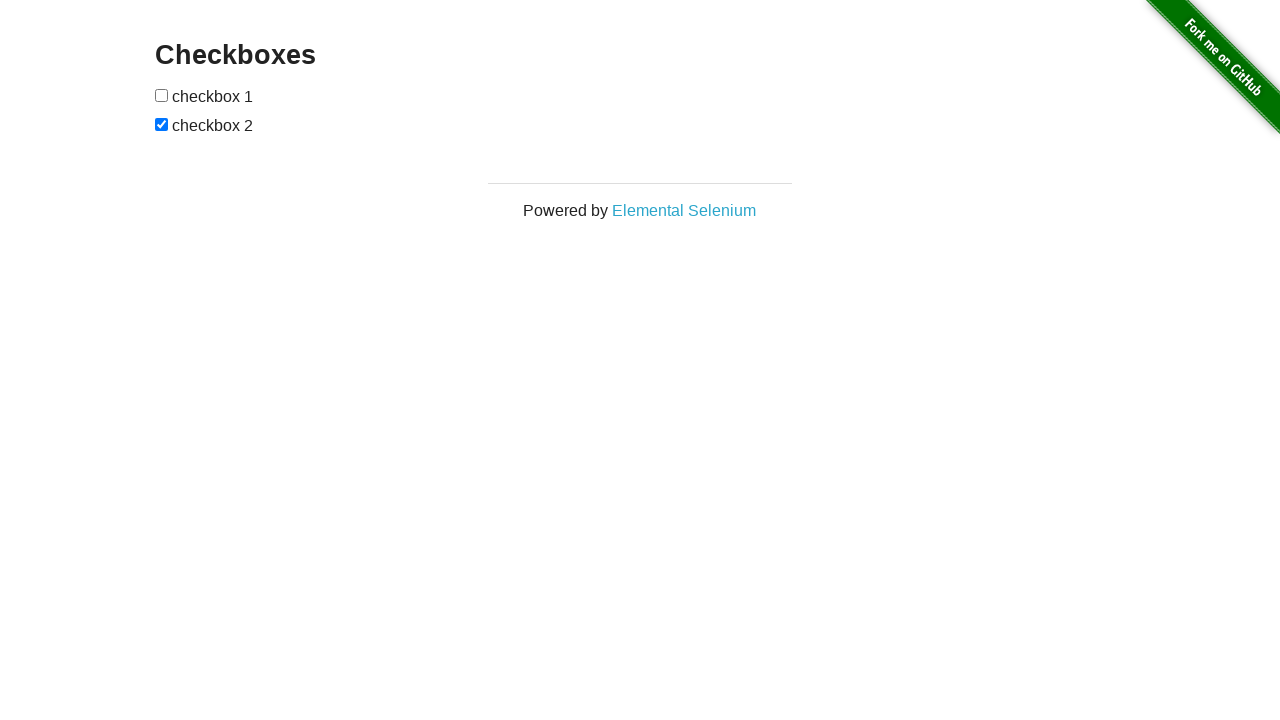

Waited for checkbox form to be visible
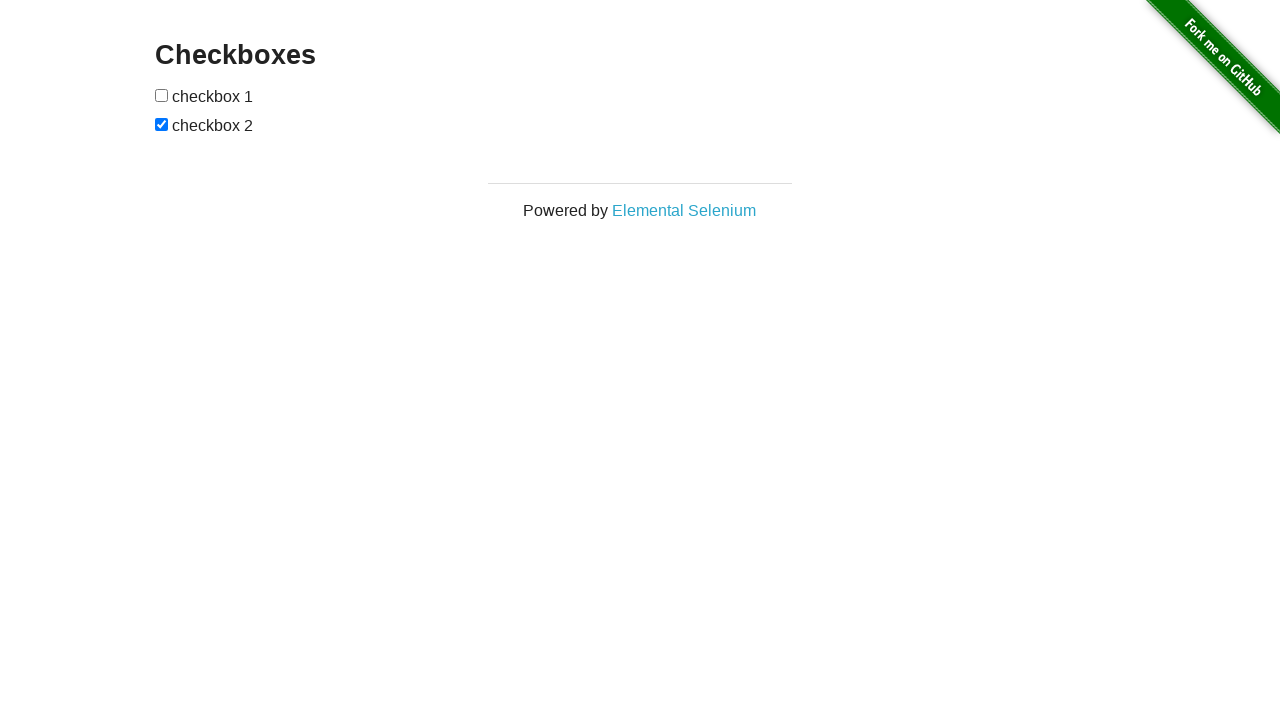

Retrieved all checkboxes from form (iteration 1/10)
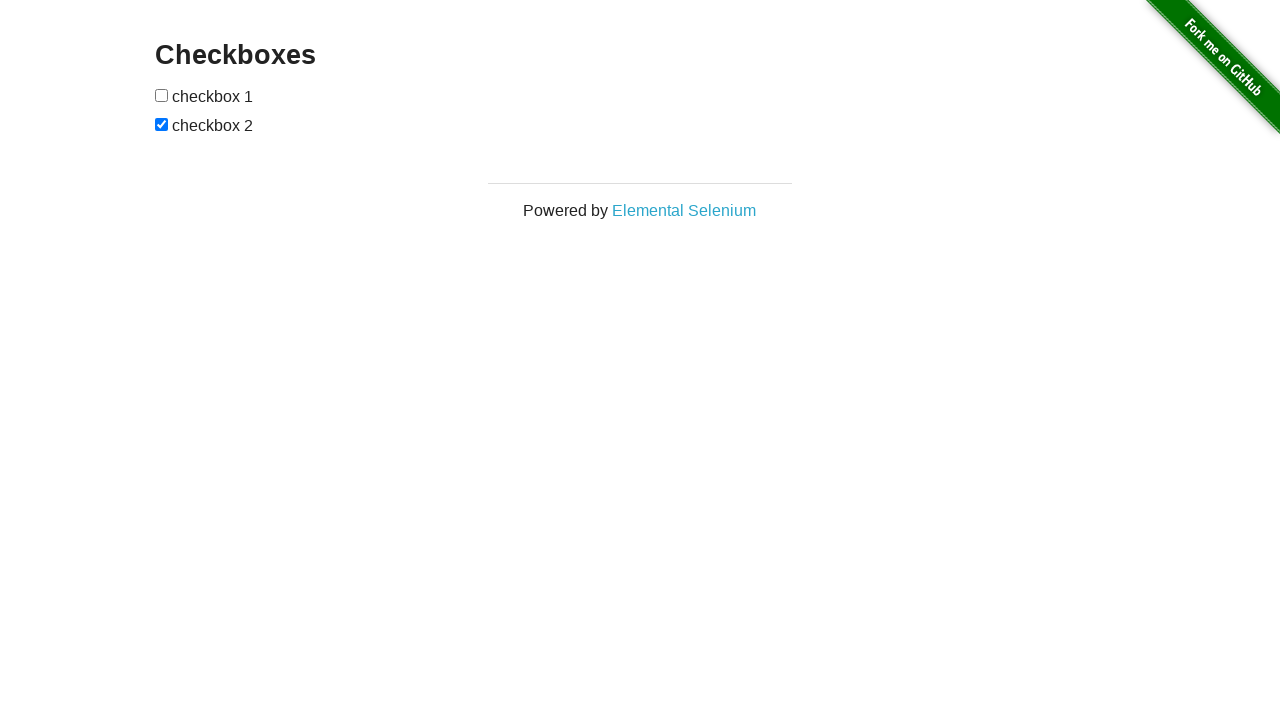

Got count of checkboxes: 2
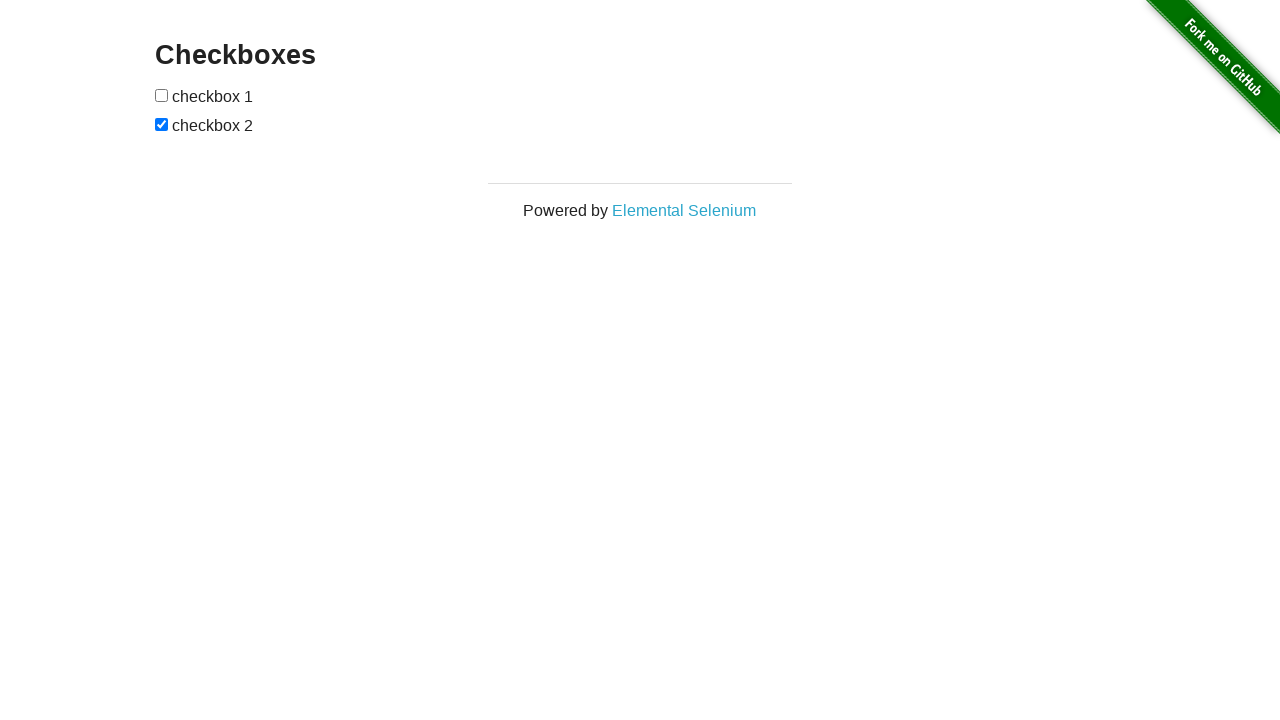

Clicked checkbox 1/2 in iteration 1/10 at (162, 95) on xpath=//form[@id='checkboxes']/input >> nth=0
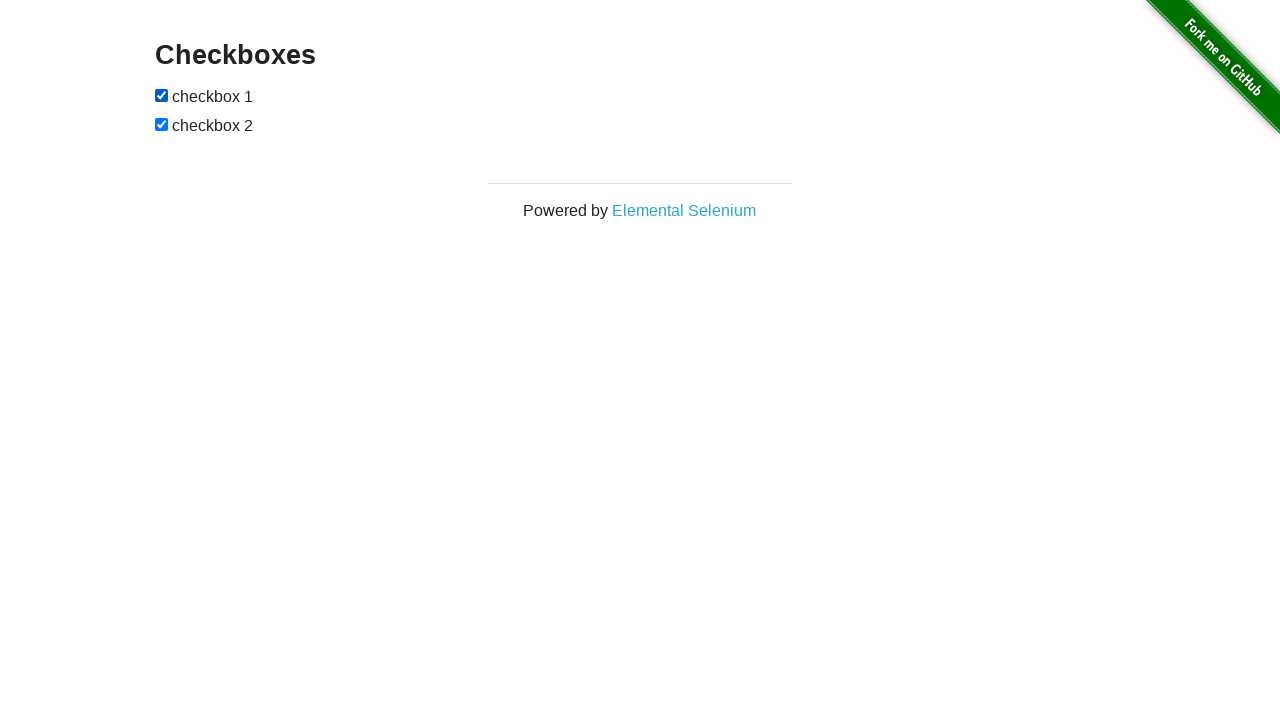

Clicked checkbox 2/2 in iteration 1/10 at (162, 124) on xpath=//form[@id='checkboxes']/input >> nth=1
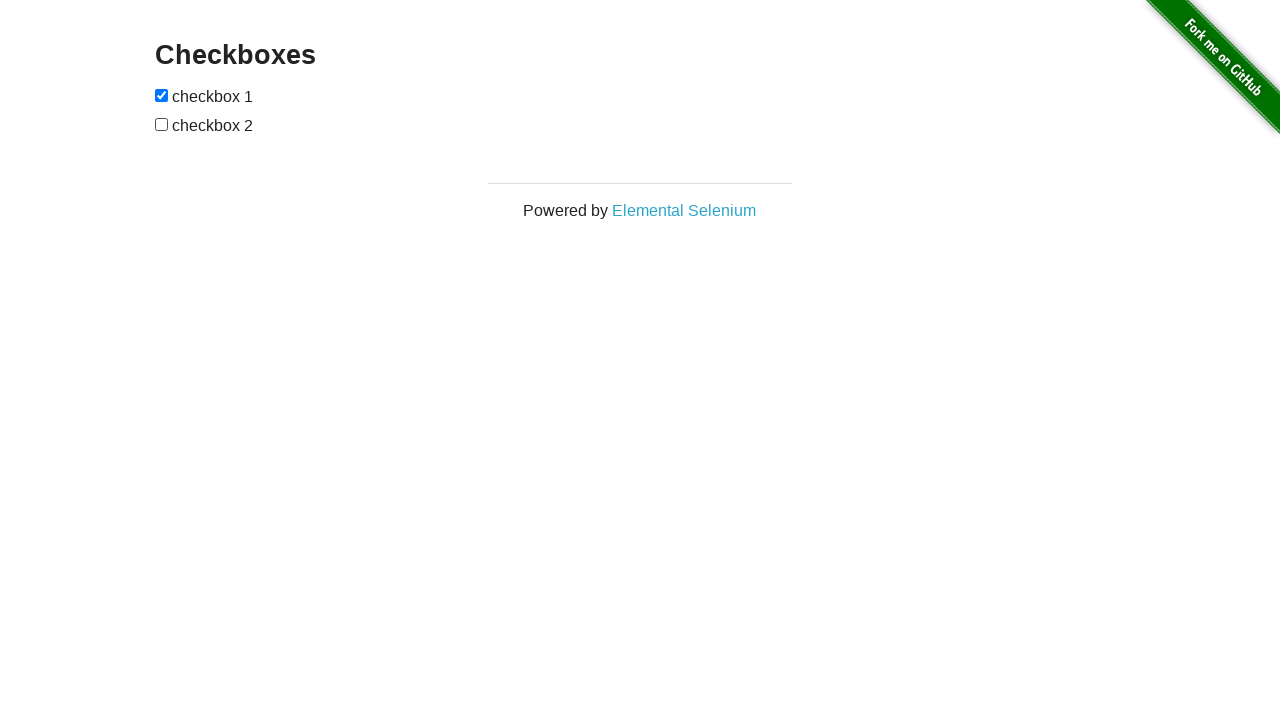

Retrieved all checkboxes from form (iteration 2/10)
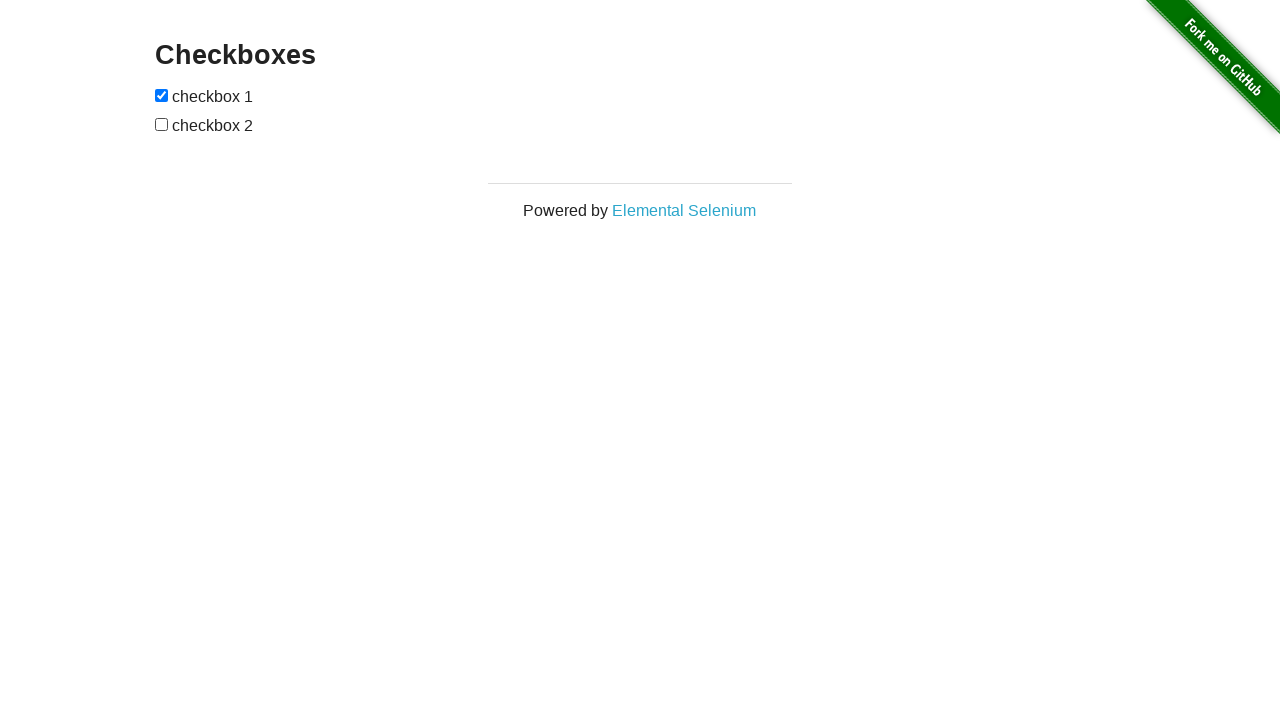

Got count of checkboxes: 2
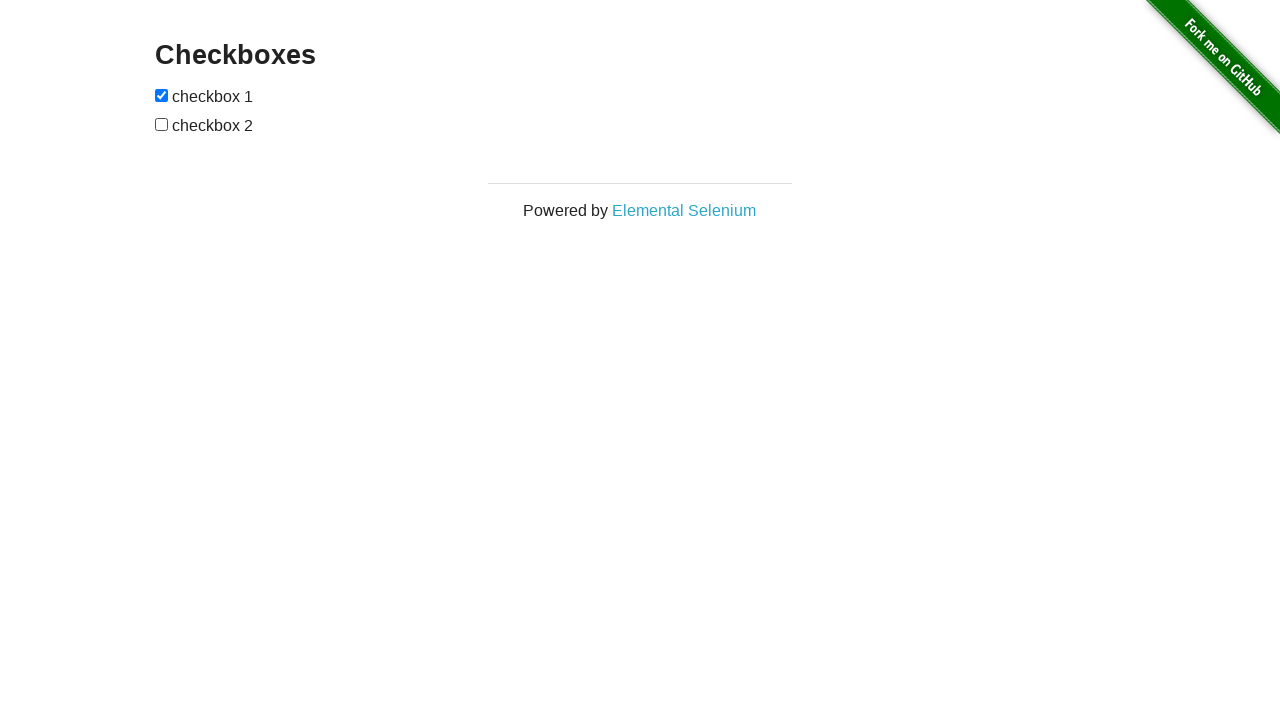

Clicked checkbox 1/2 in iteration 2/10 at (162, 95) on xpath=//form[@id='checkboxes']/input >> nth=0
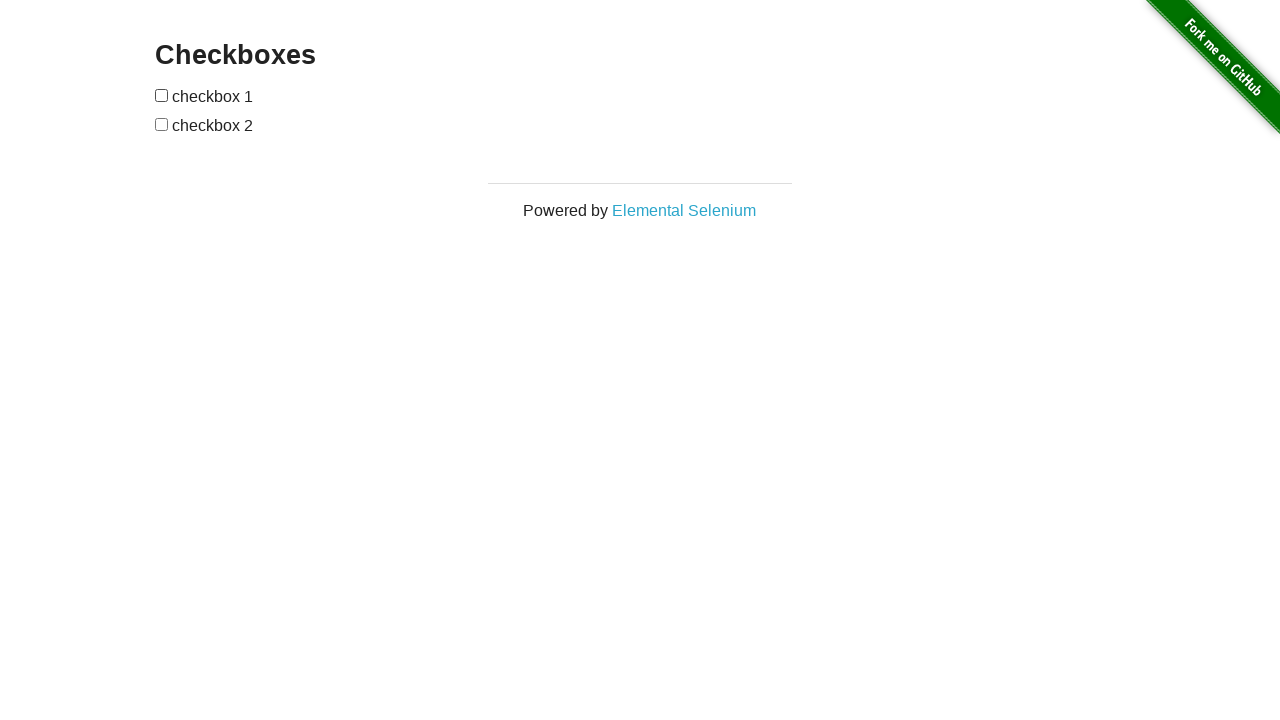

Clicked checkbox 2/2 in iteration 2/10 at (162, 124) on xpath=//form[@id='checkboxes']/input >> nth=1
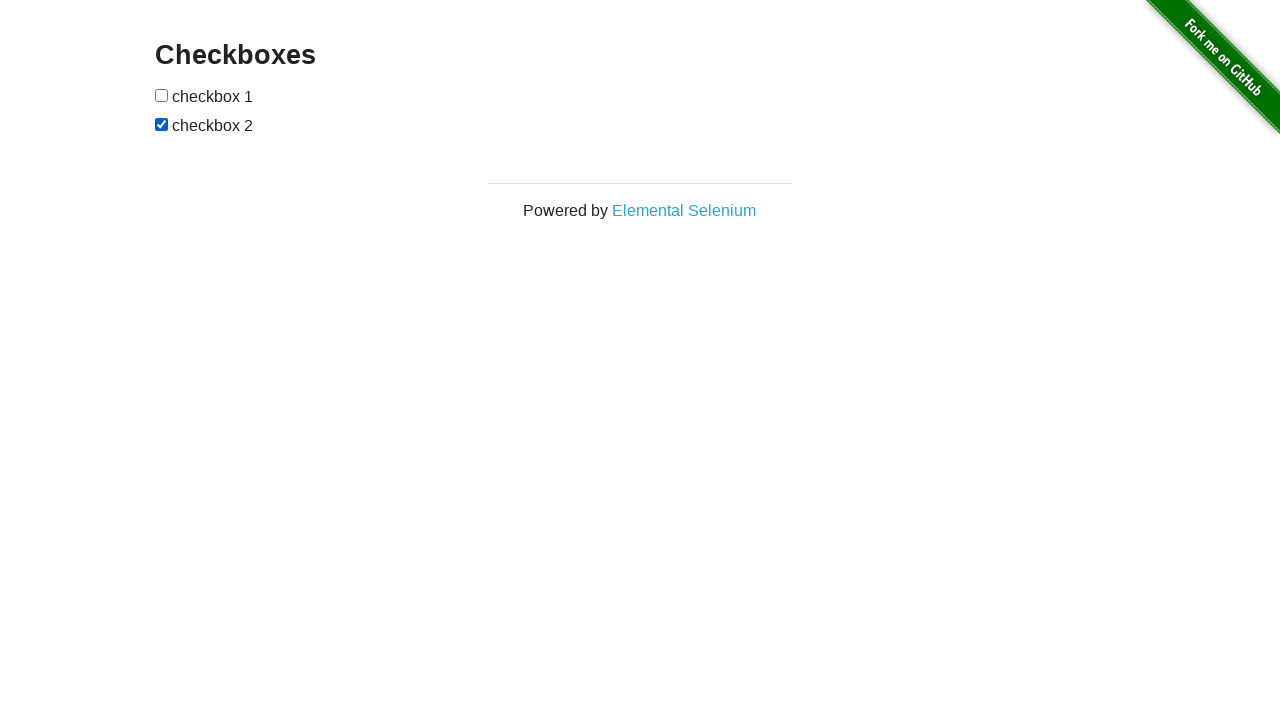

Retrieved all checkboxes from form (iteration 3/10)
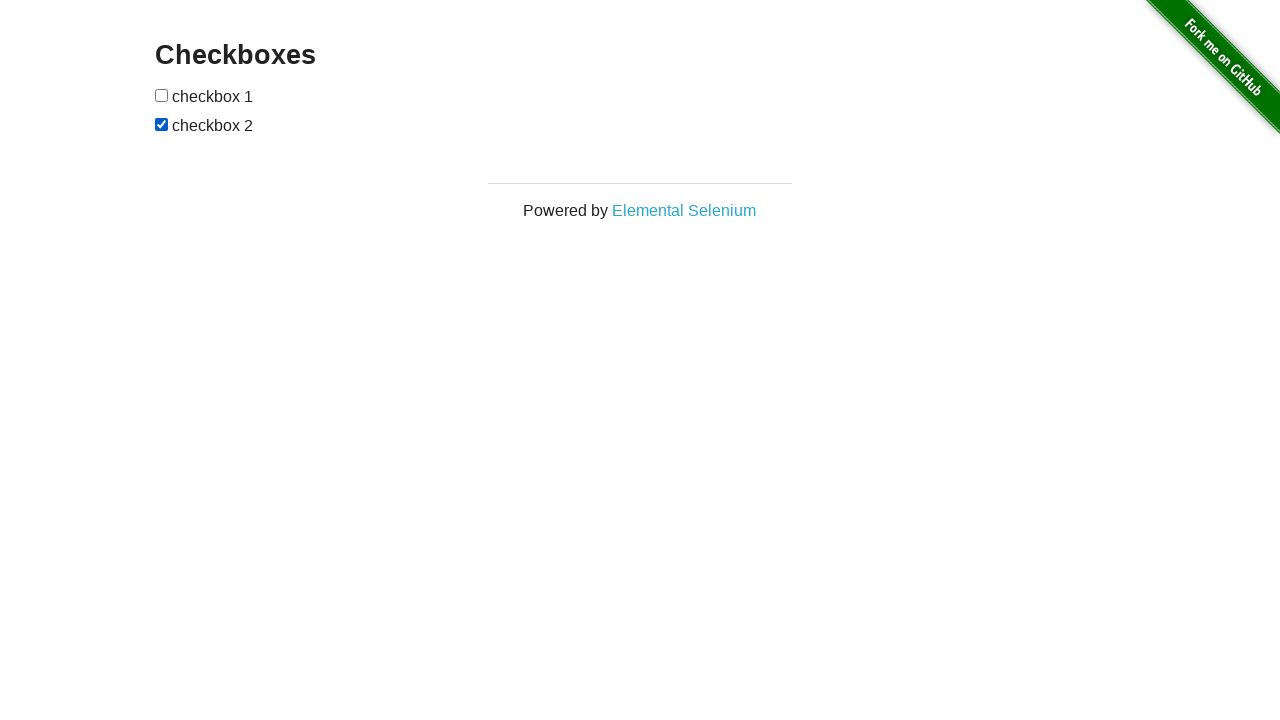

Got count of checkboxes: 2
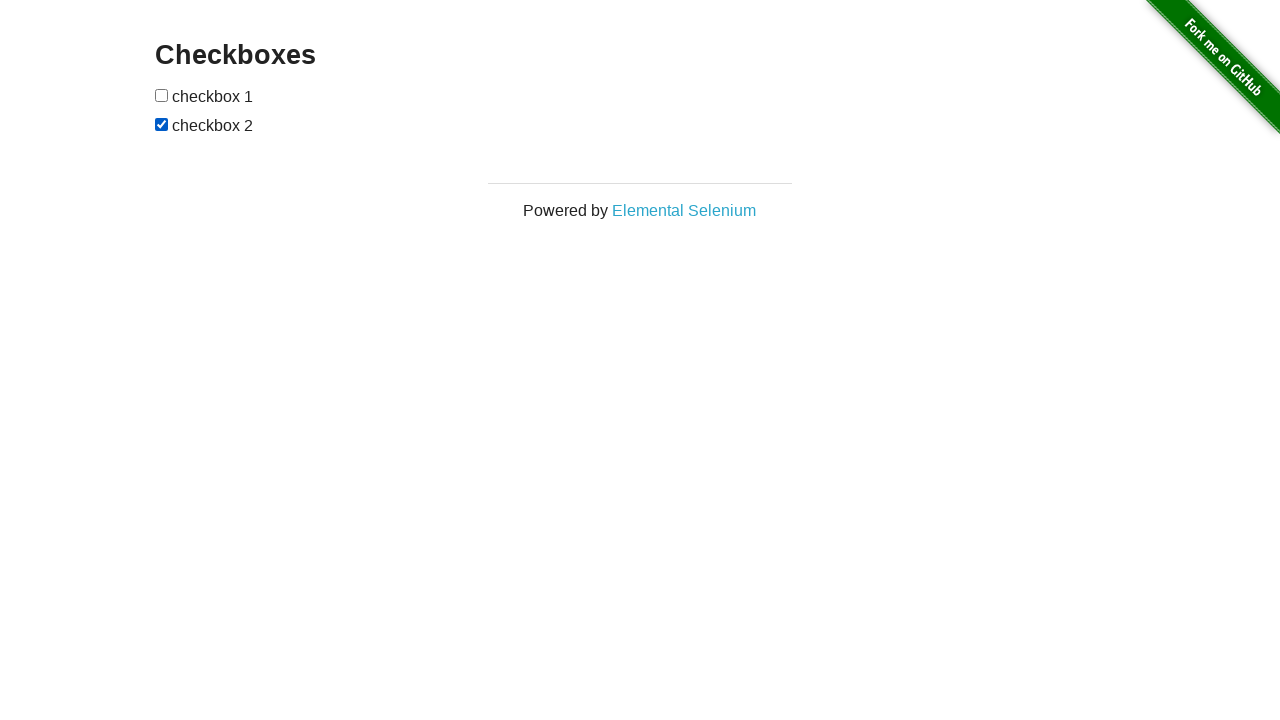

Clicked checkbox 1/2 in iteration 3/10 at (162, 95) on xpath=//form[@id='checkboxes']/input >> nth=0
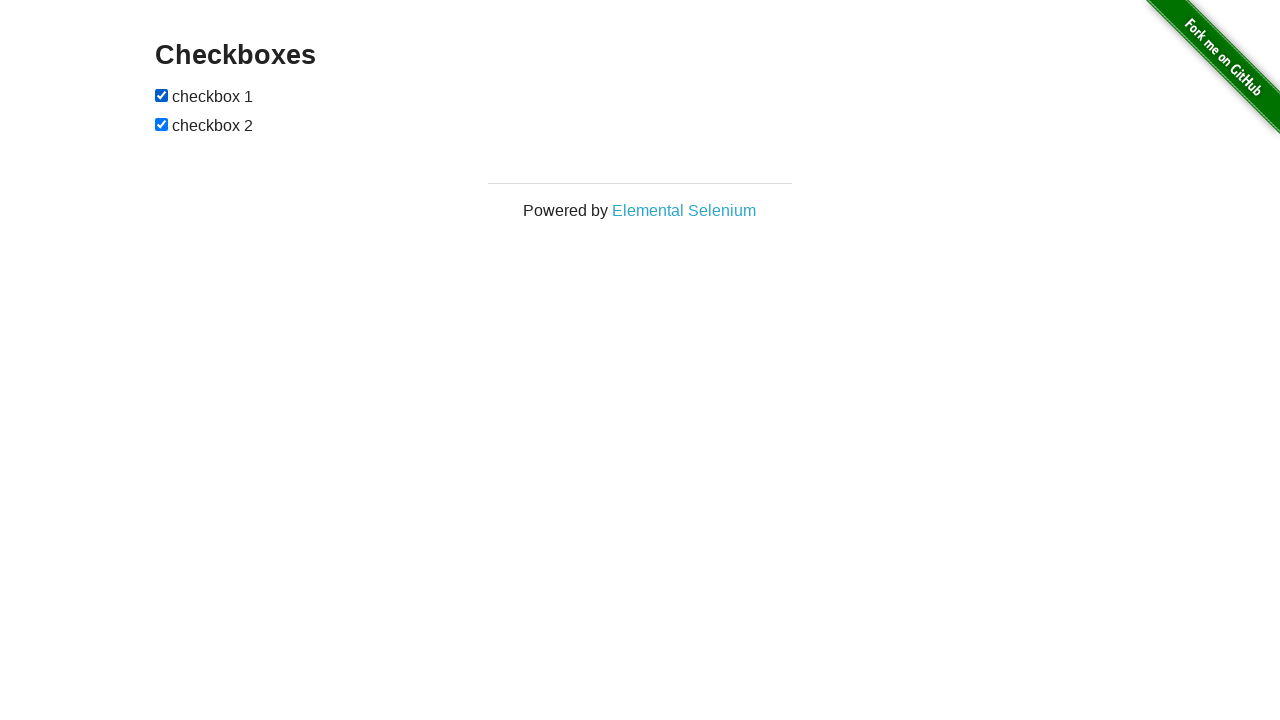

Clicked checkbox 2/2 in iteration 3/10 at (162, 124) on xpath=//form[@id='checkboxes']/input >> nth=1
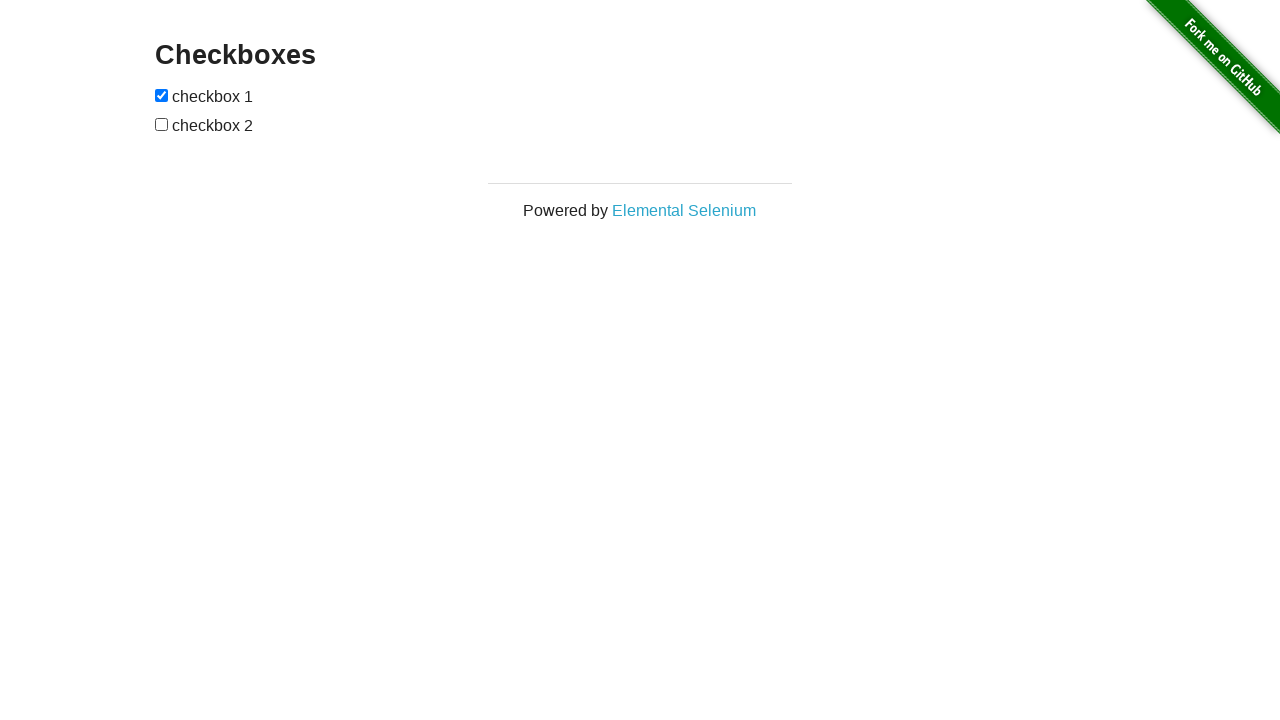

Retrieved all checkboxes from form (iteration 4/10)
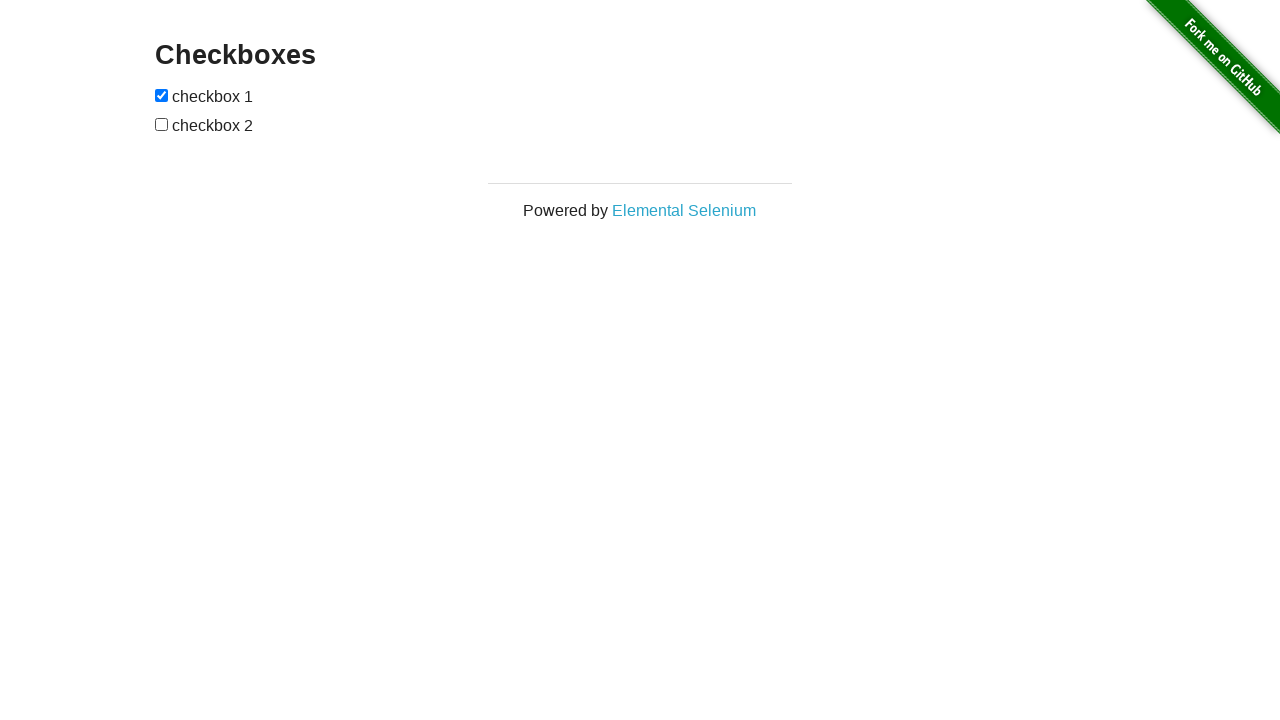

Got count of checkboxes: 2
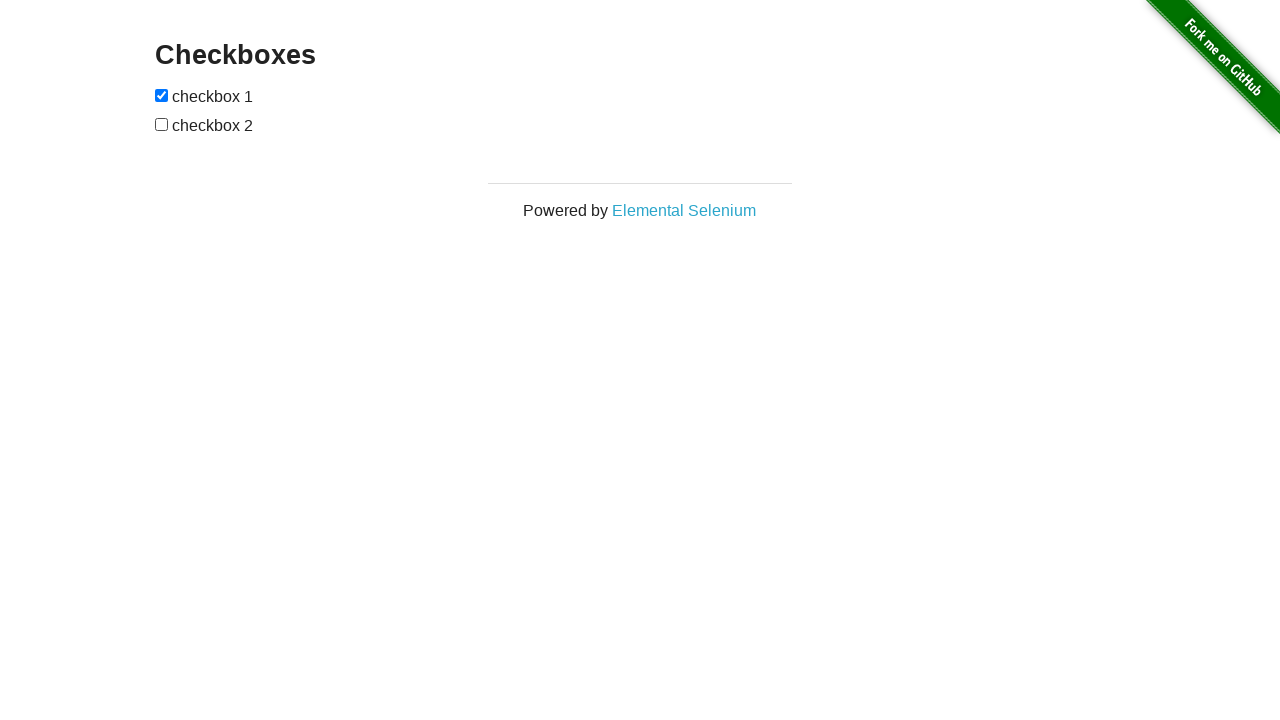

Clicked checkbox 1/2 in iteration 4/10 at (162, 95) on xpath=//form[@id='checkboxes']/input >> nth=0
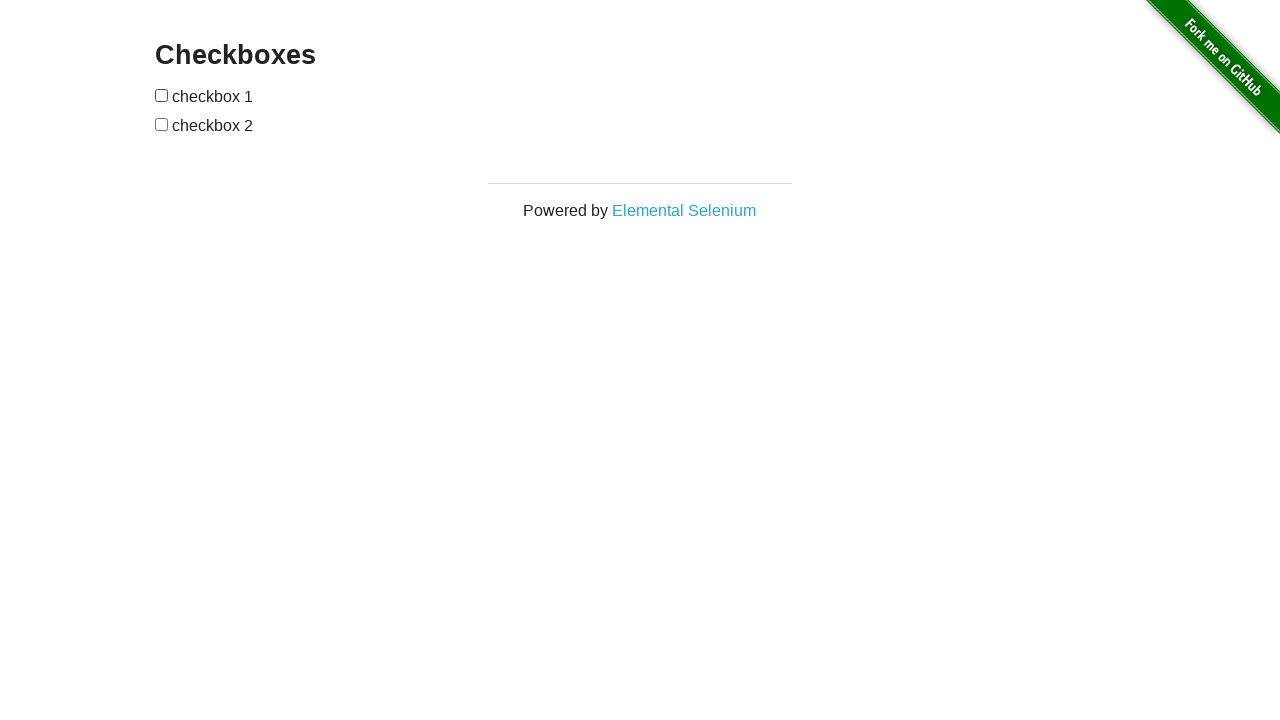

Clicked checkbox 2/2 in iteration 4/10 at (162, 124) on xpath=//form[@id='checkboxes']/input >> nth=1
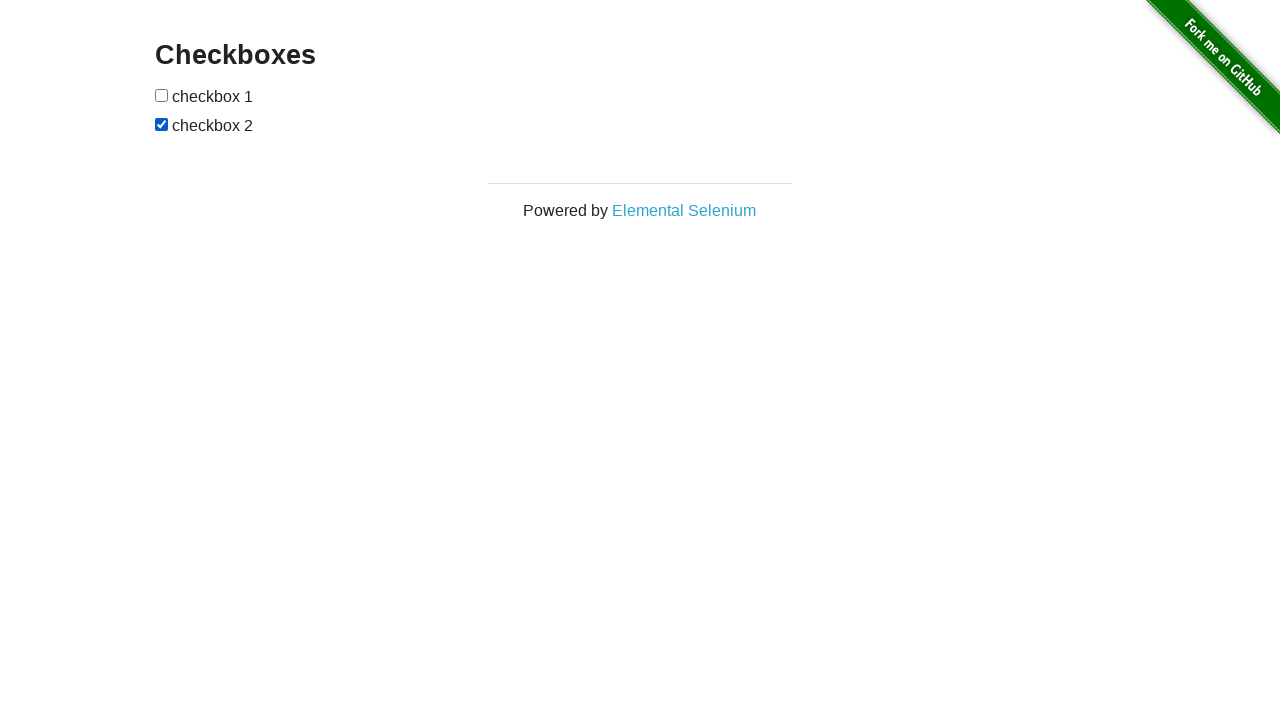

Retrieved all checkboxes from form (iteration 5/10)
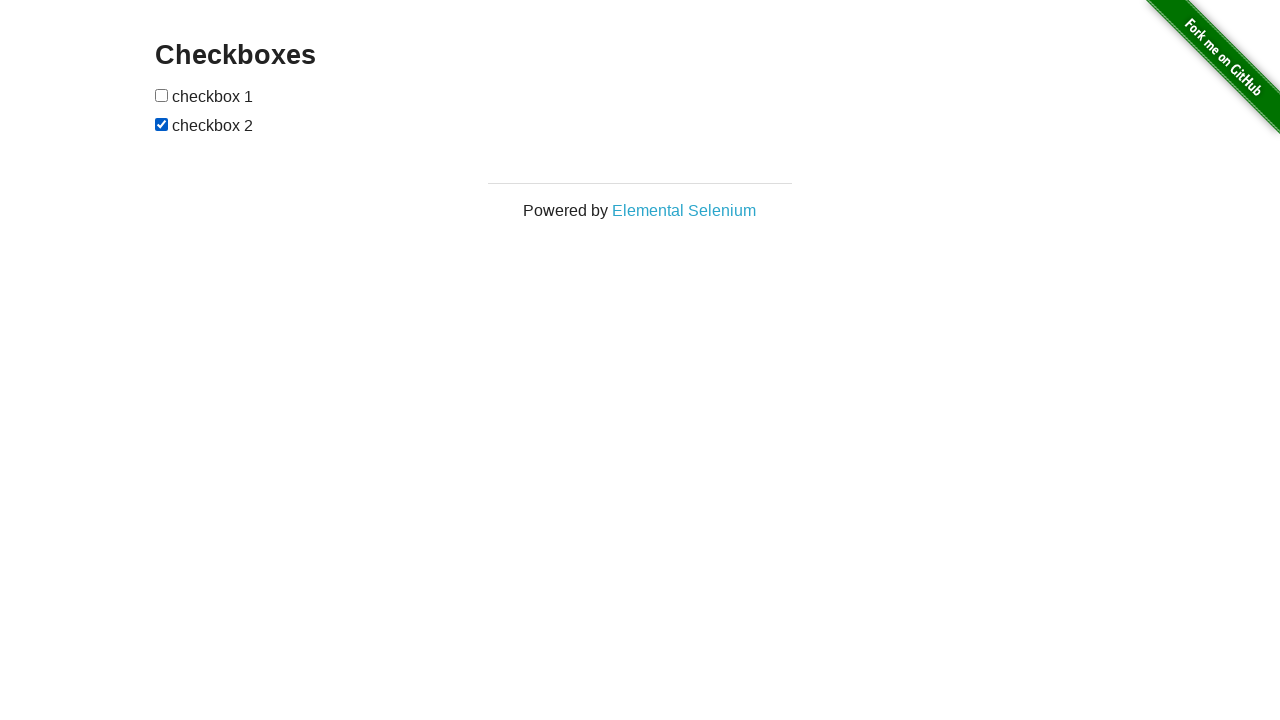

Got count of checkboxes: 2
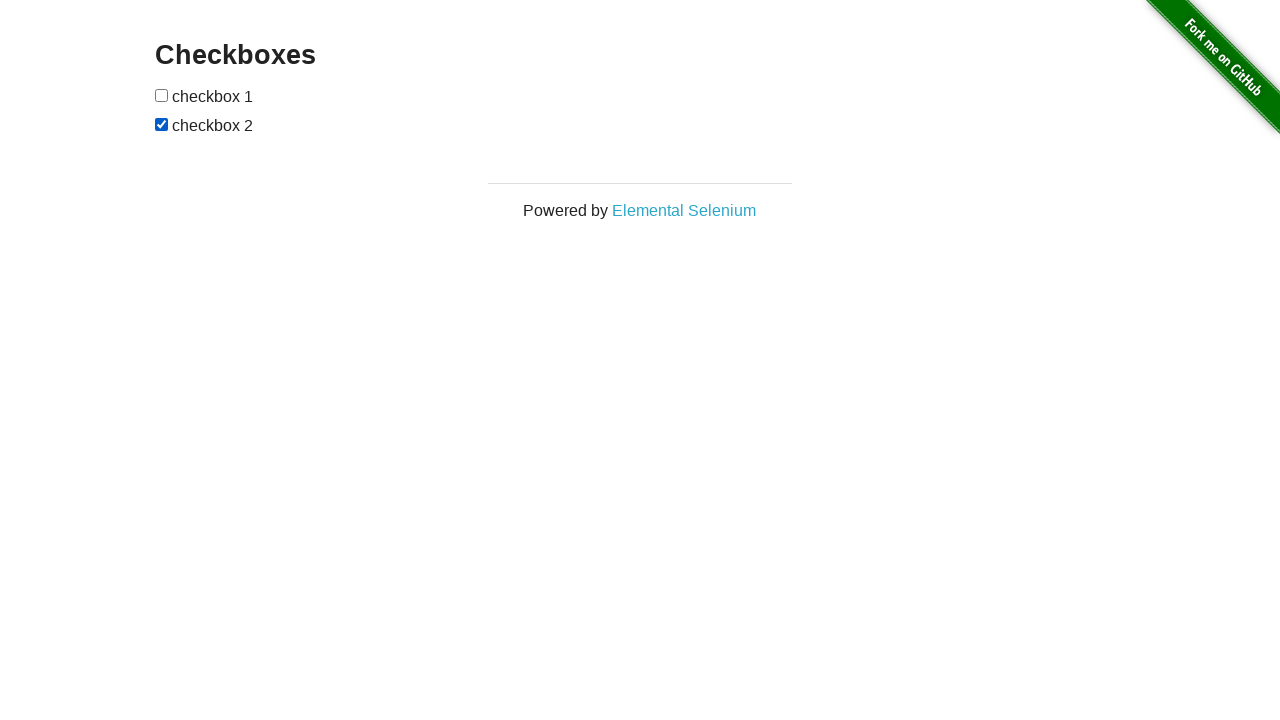

Clicked checkbox 1/2 in iteration 5/10 at (162, 95) on xpath=//form[@id='checkboxes']/input >> nth=0
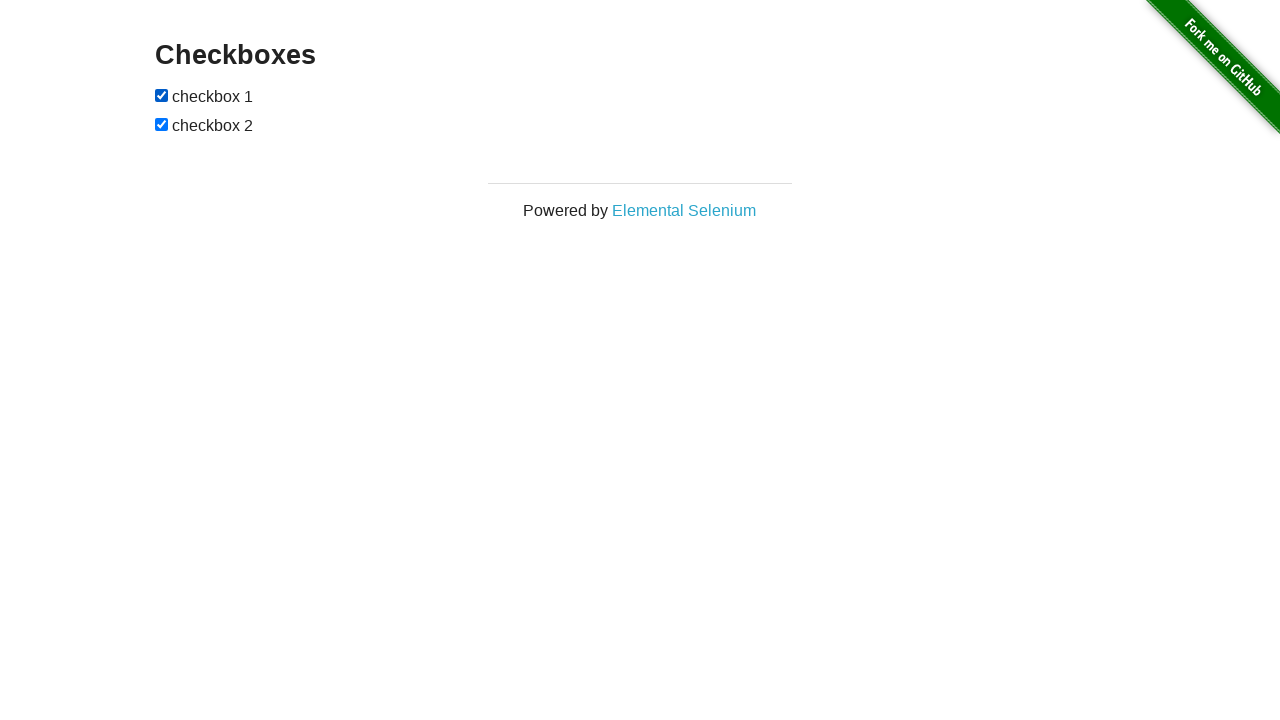

Clicked checkbox 2/2 in iteration 5/10 at (162, 124) on xpath=//form[@id='checkboxes']/input >> nth=1
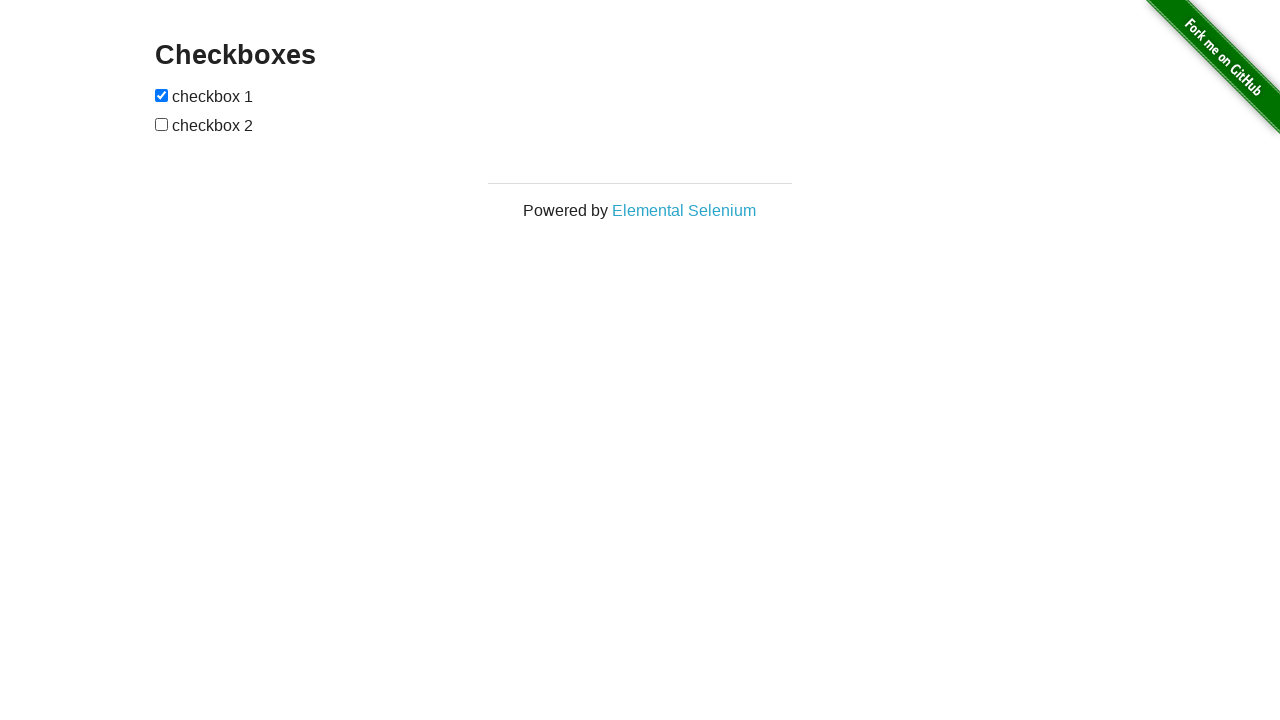

Retrieved all checkboxes from form (iteration 6/10)
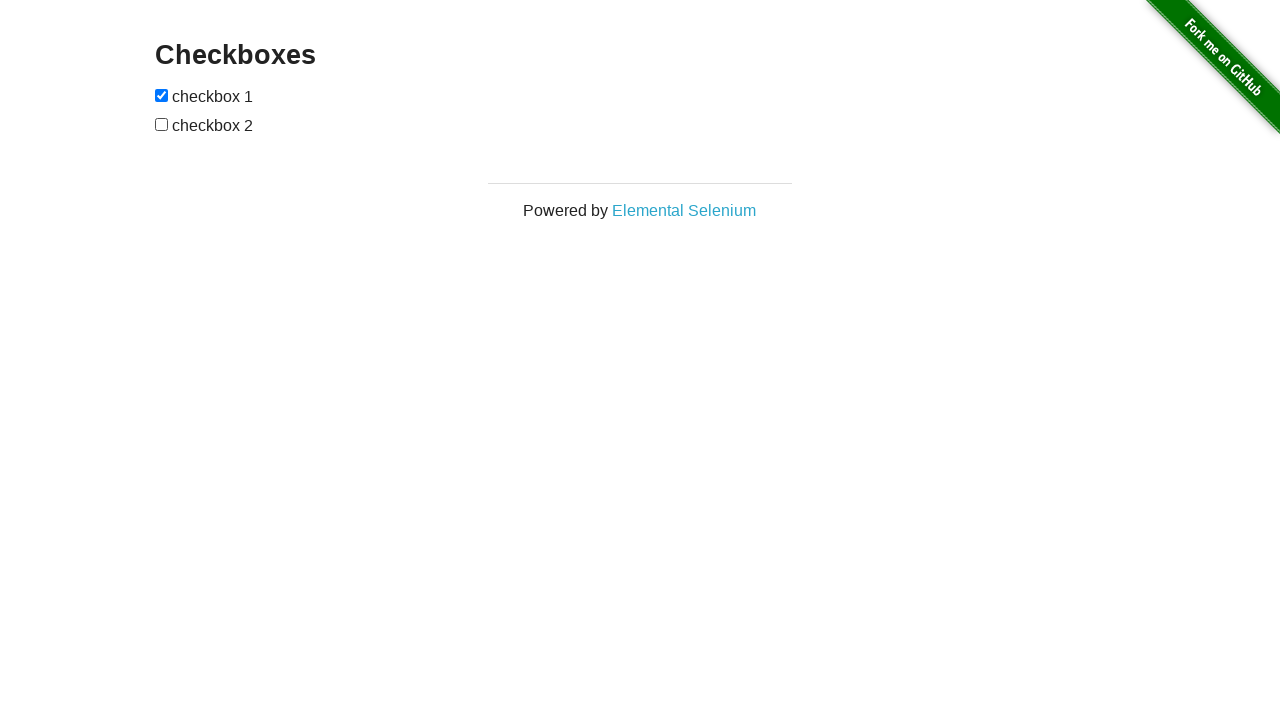

Got count of checkboxes: 2
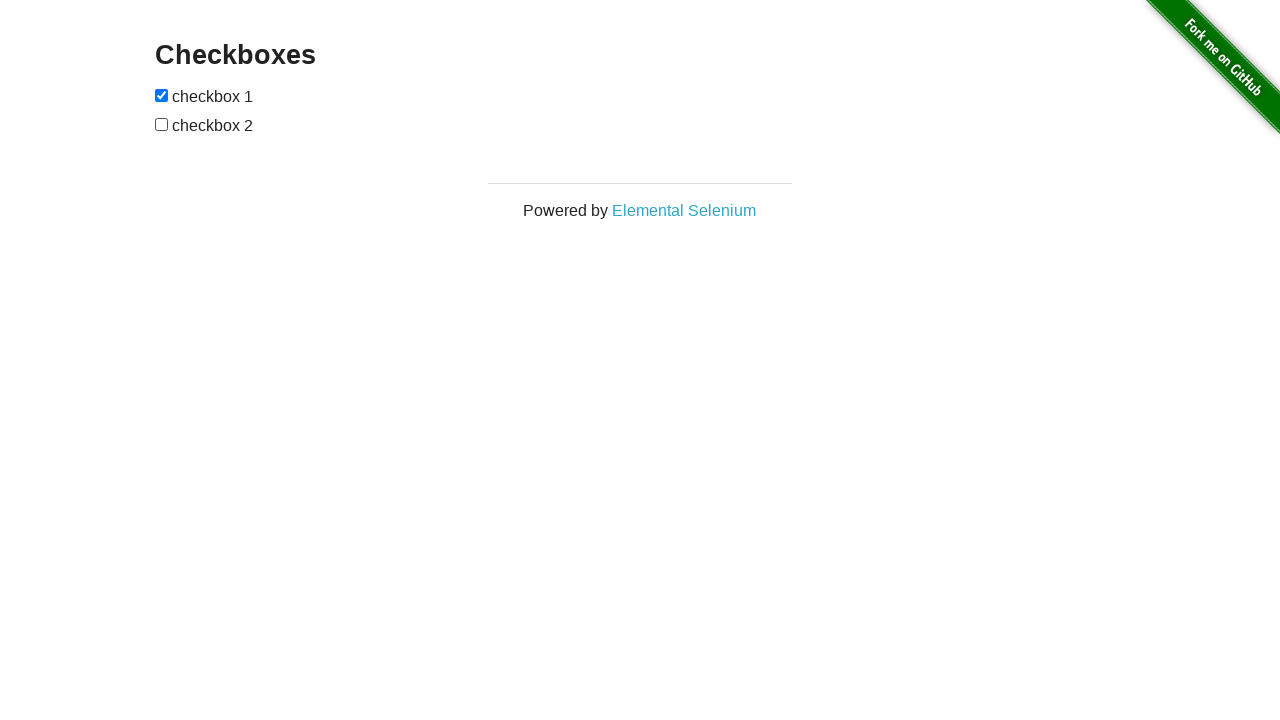

Clicked checkbox 1/2 in iteration 6/10 at (162, 95) on xpath=//form[@id='checkboxes']/input >> nth=0
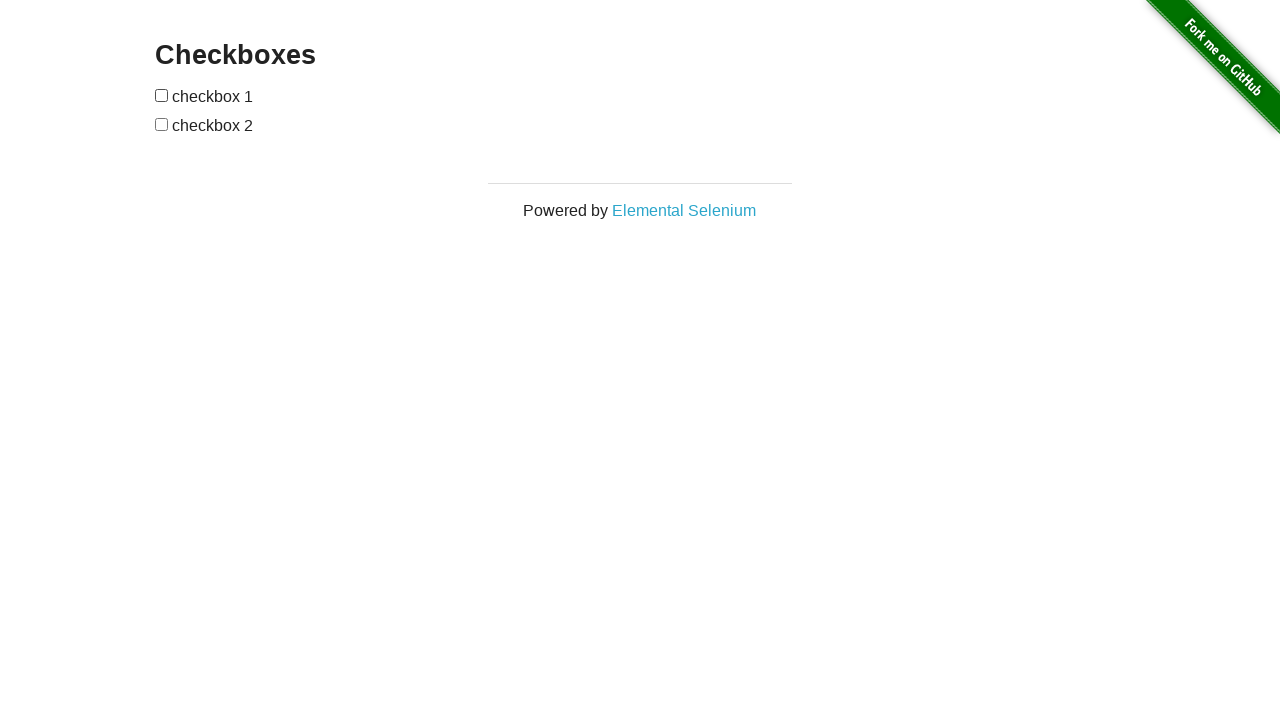

Clicked checkbox 2/2 in iteration 6/10 at (162, 124) on xpath=//form[@id='checkboxes']/input >> nth=1
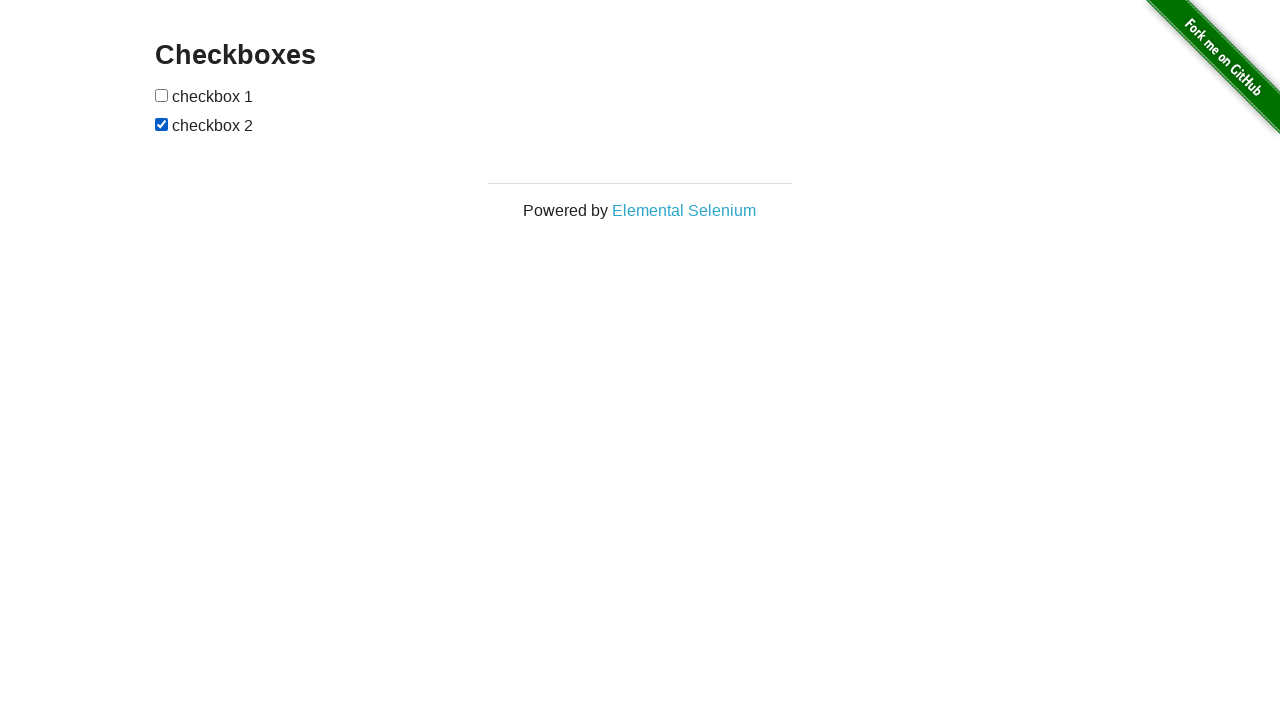

Retrieved all checkboxes from form (iteration 7/10)
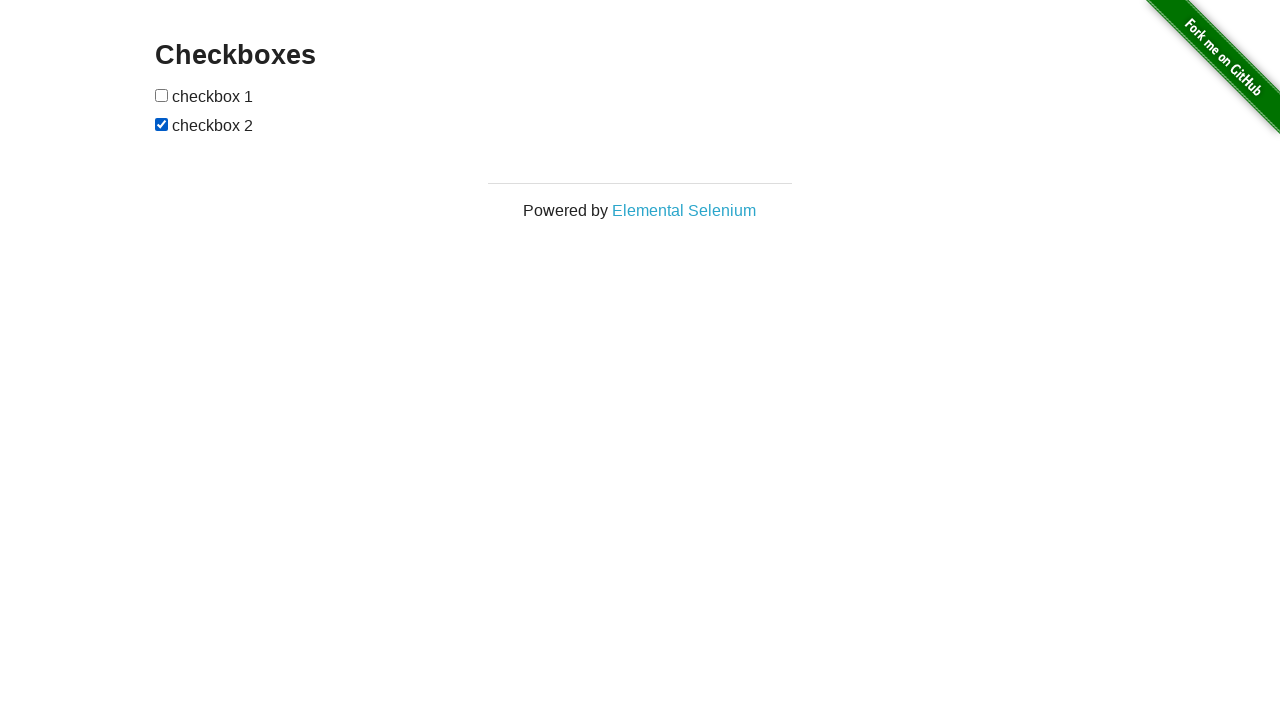

Got count of checkboxes: 2
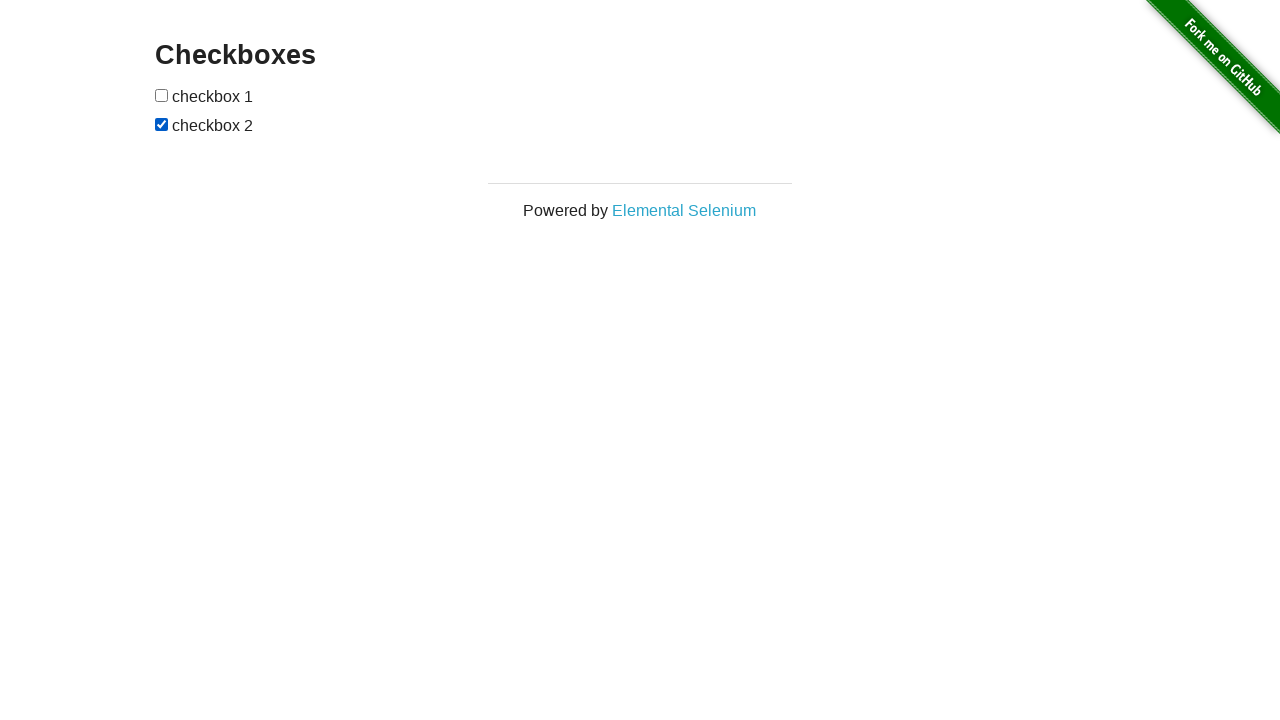

Clicked checkbox 1/2 in iteration 7/10 at (162, 95) on xpath=//form[@id='checkboxes']/input >> nth=0
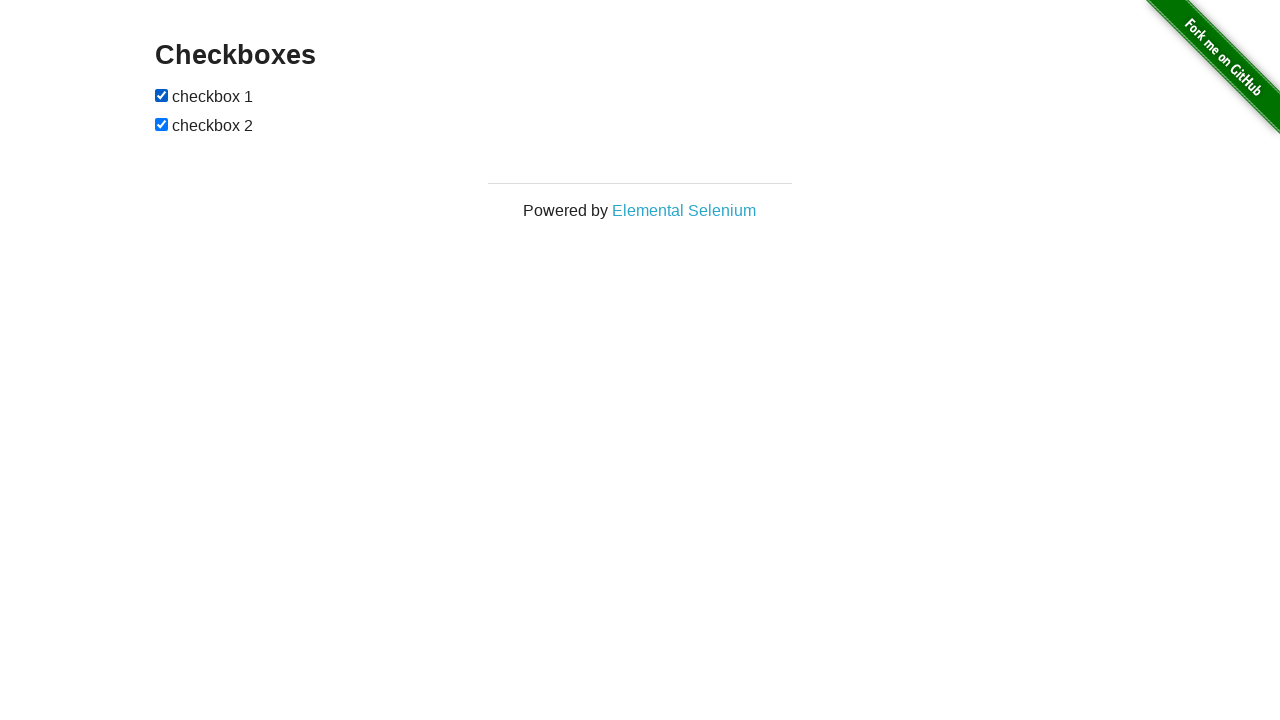

Clicked checkbox 2/2 in iteration 7/10 at (162, 124) on xpath=//form[@id='checkboxes']/input >> nth=1
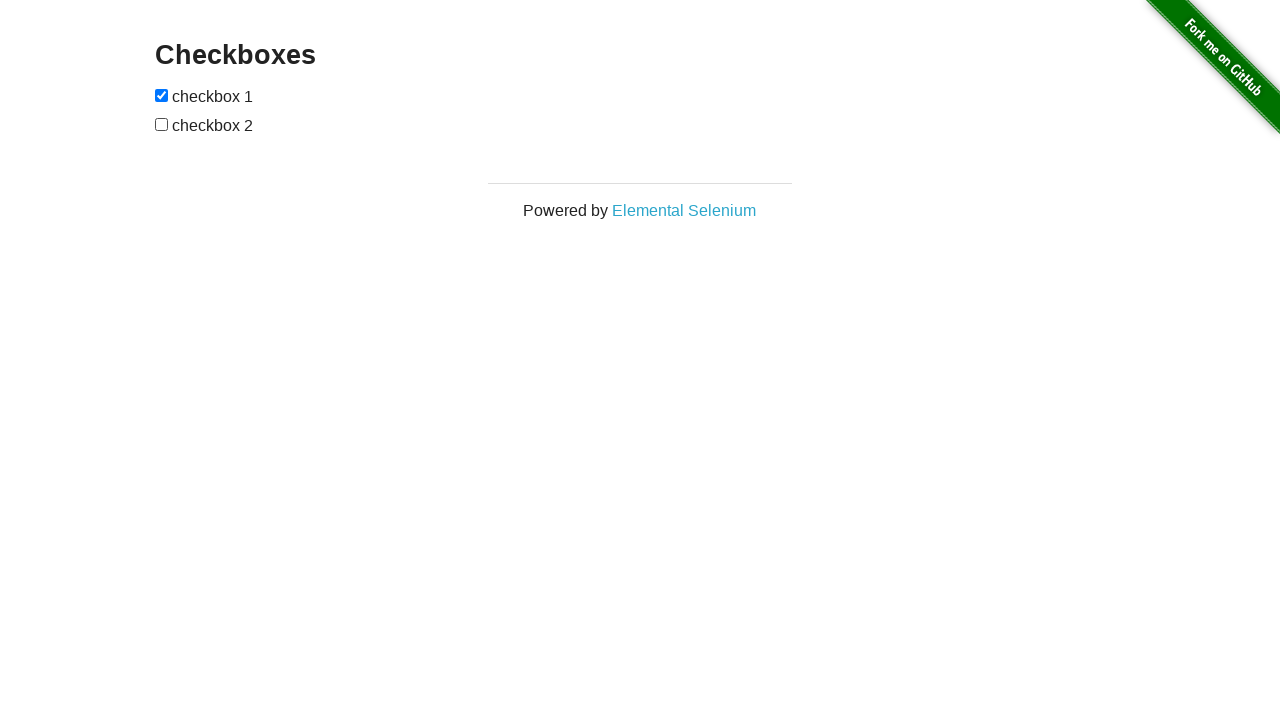

Retrieved all checkboxes from form (iteration 8/10)
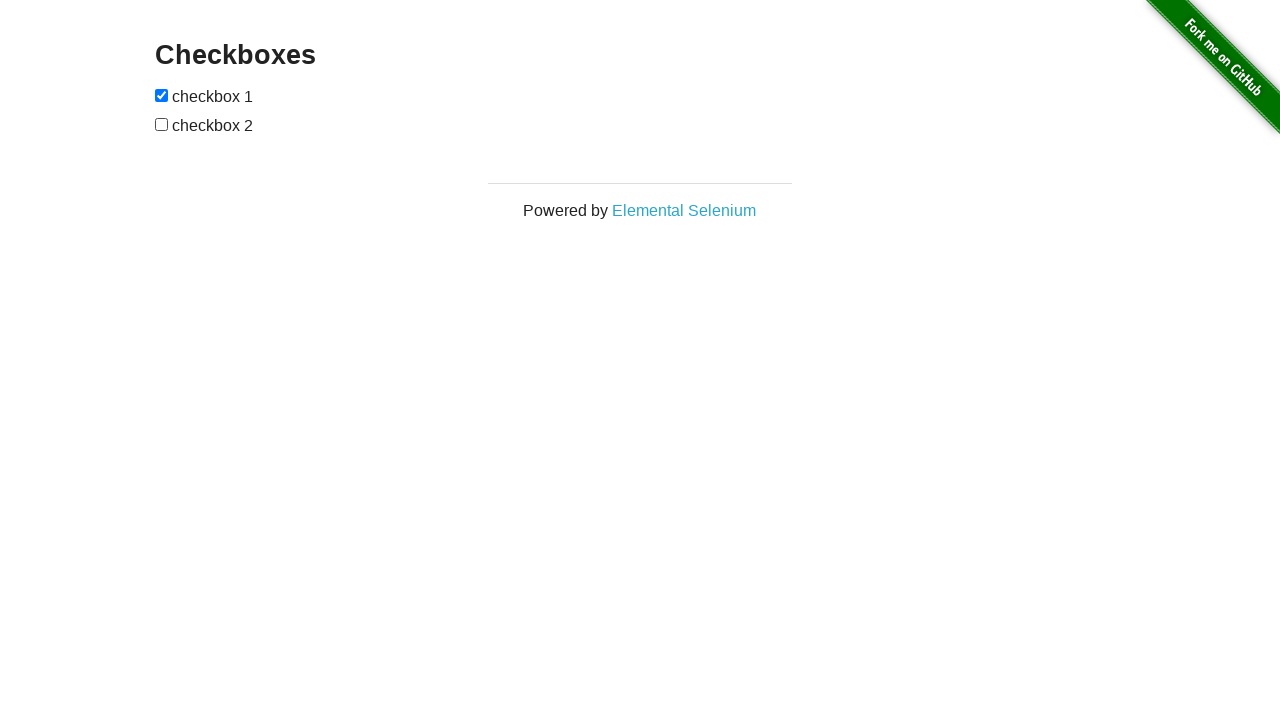

Got count of checkboxes: 2
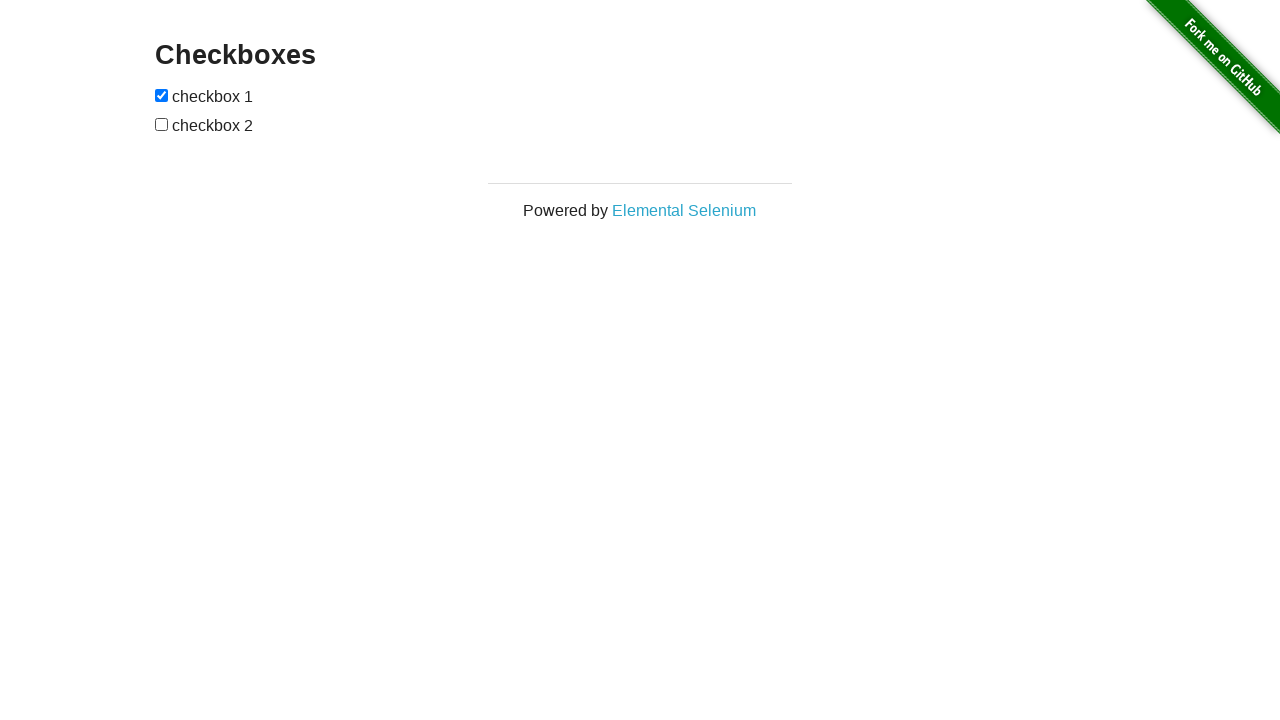

Clicked checkbox 1/2 in iteration 8/10 at (162, 95) on xpath=//form[@id='checkboxes']/input >> nth=0
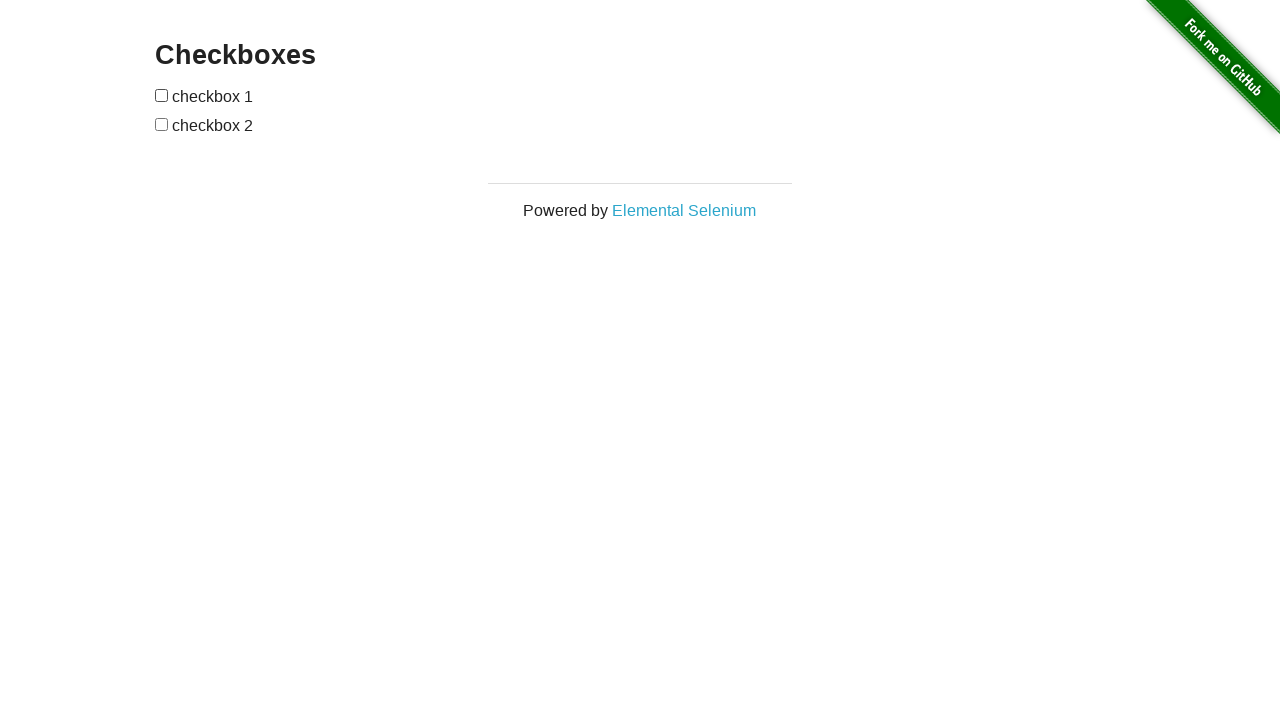

Clicked checkbox 2/2 in iteration 8/10 at (162, 124) on xpath=//form[@id='checkboxes']/input >> nth=1
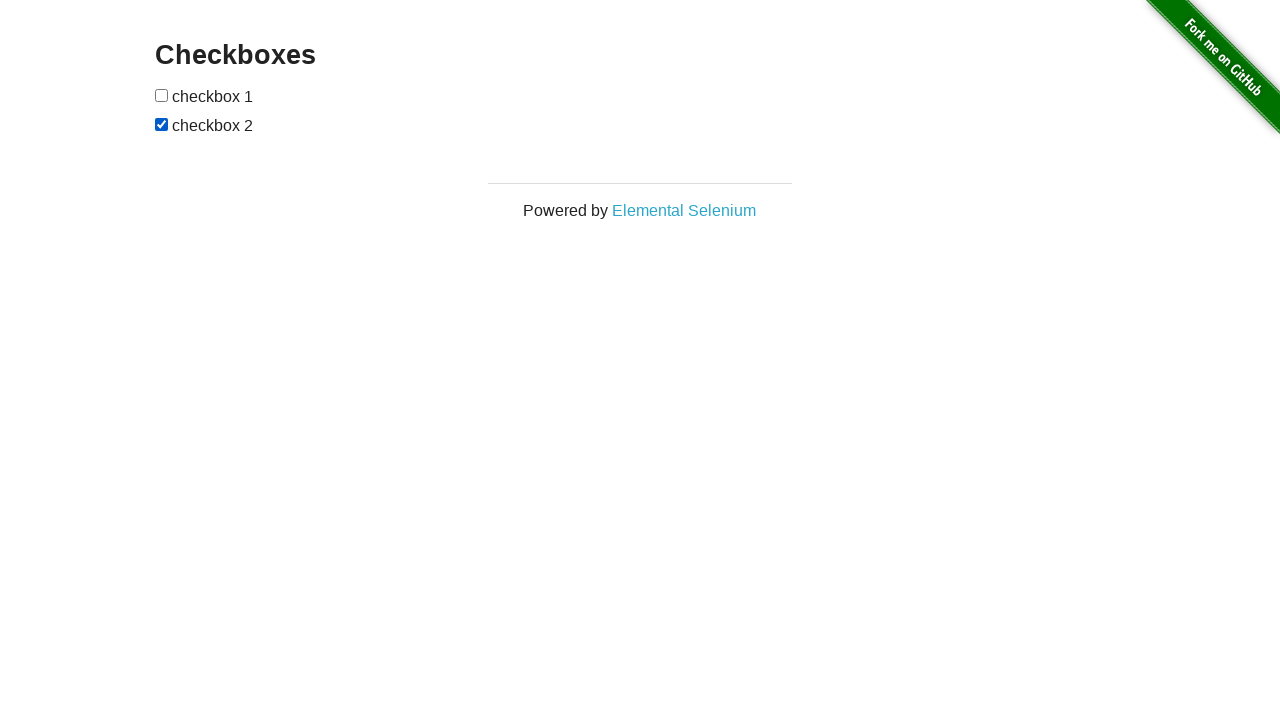

Retrieved all checkboxes from form (iteration 9/10)
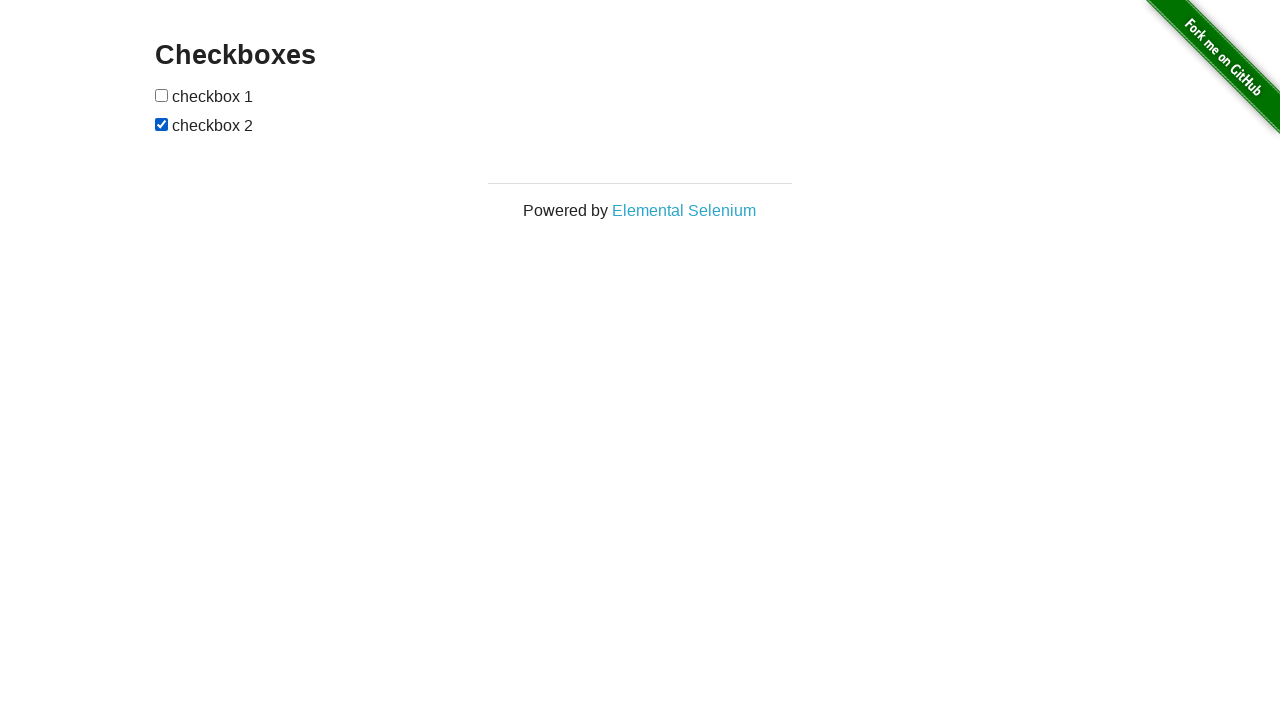

Got count of checkboxes: 2
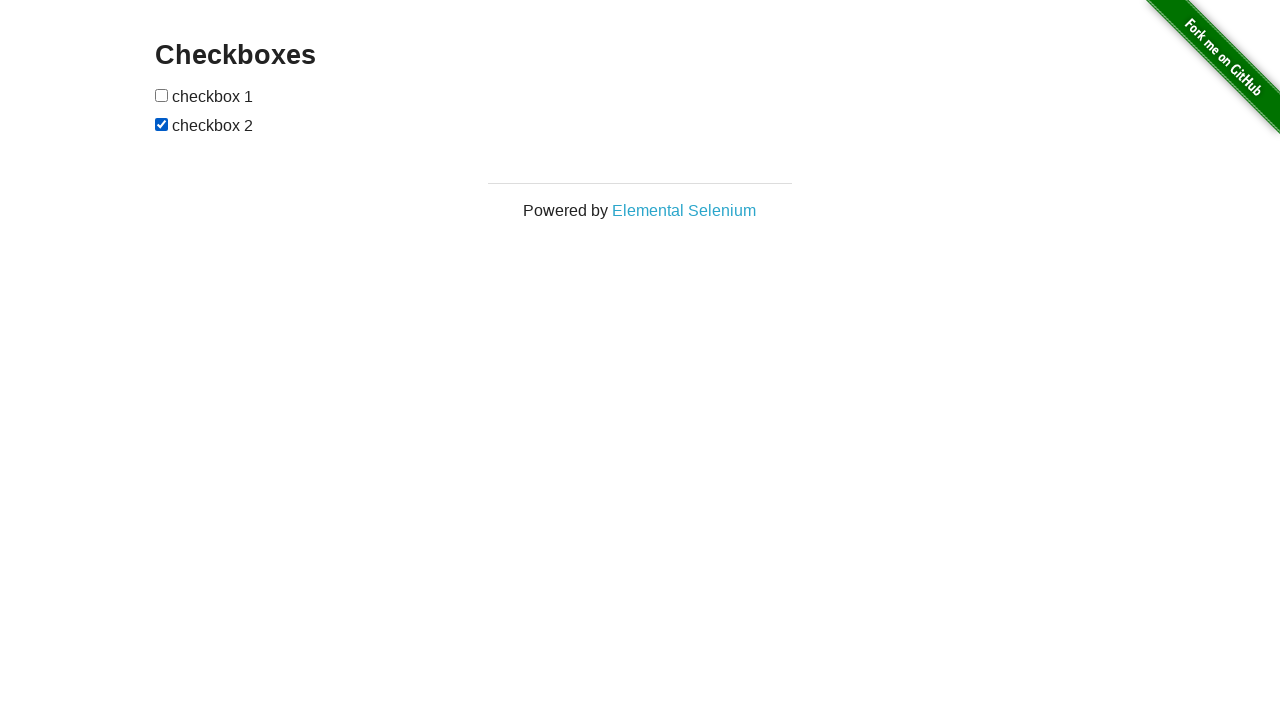

Clicked checkbox 1/2 in iteration 9/10 at (162, 95) on xpath=//form[@id='checkboxes']/input >> nth=0
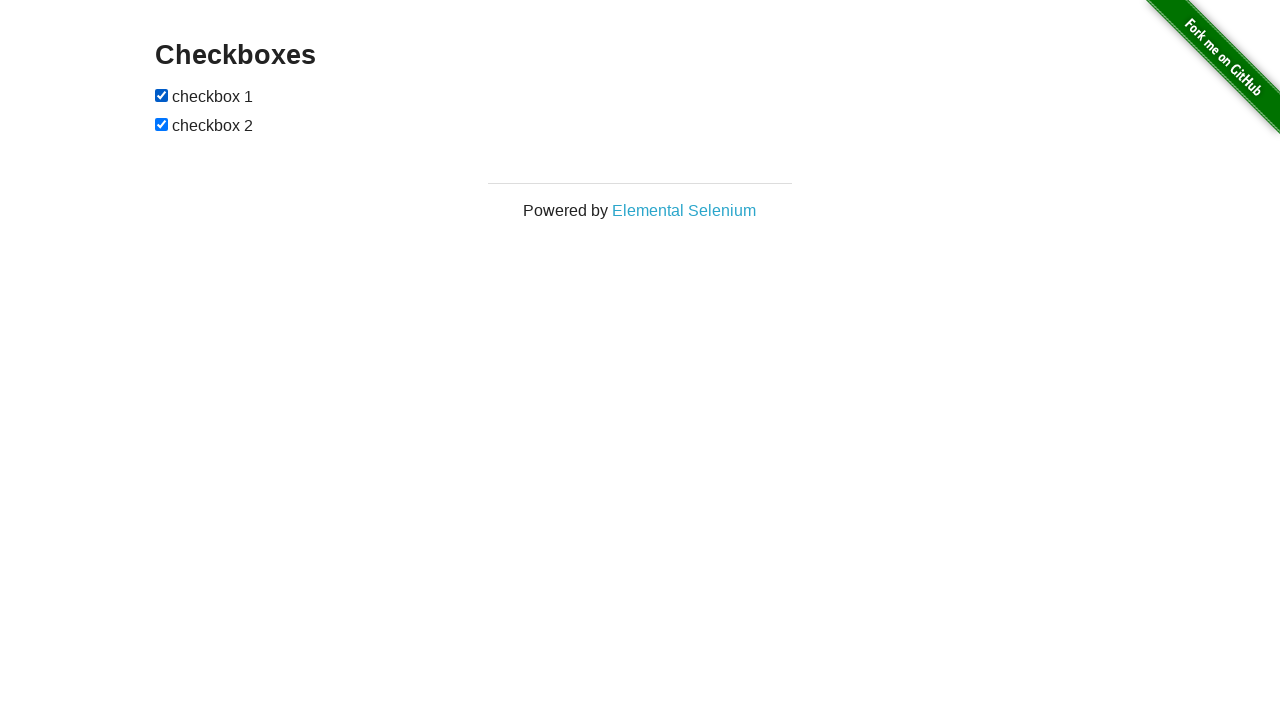

Clicked checkbox 2/2 in iteration 9/10 at (162, 124) on xpath=//form[@id='checkboxes']/input >> nth=1
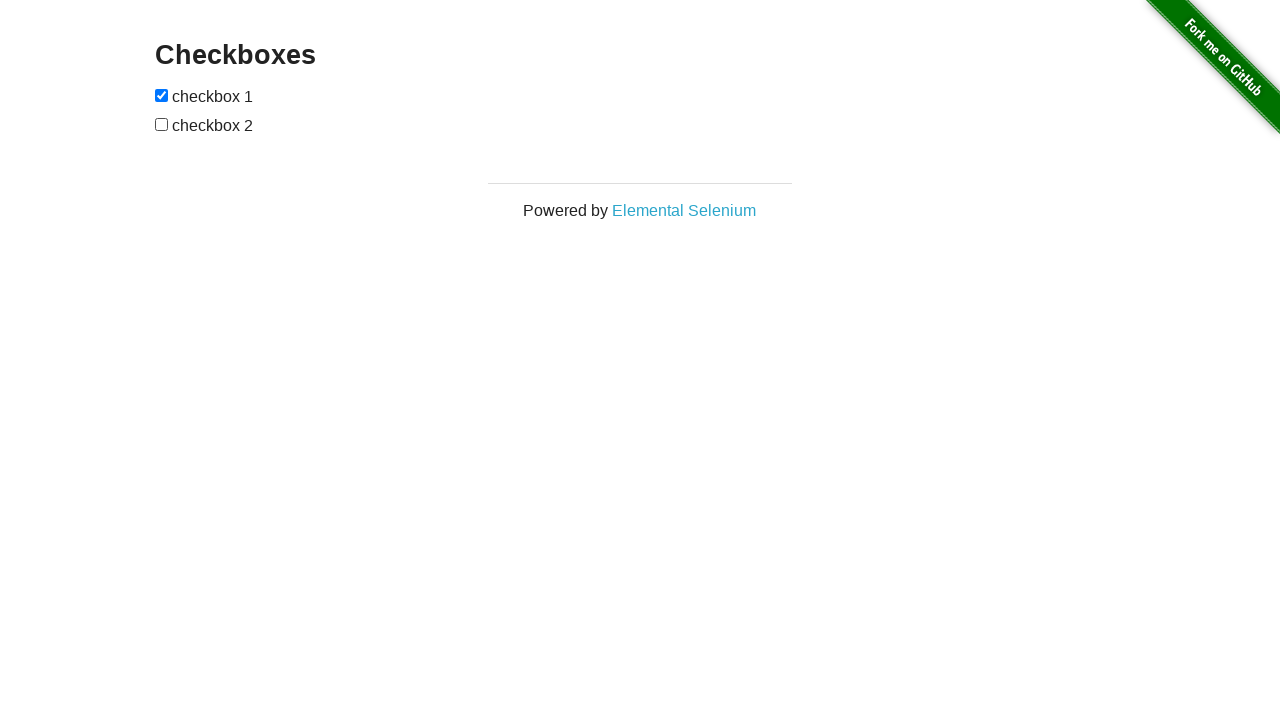

Retrieved all checkboxes from form (iteration 10/10)
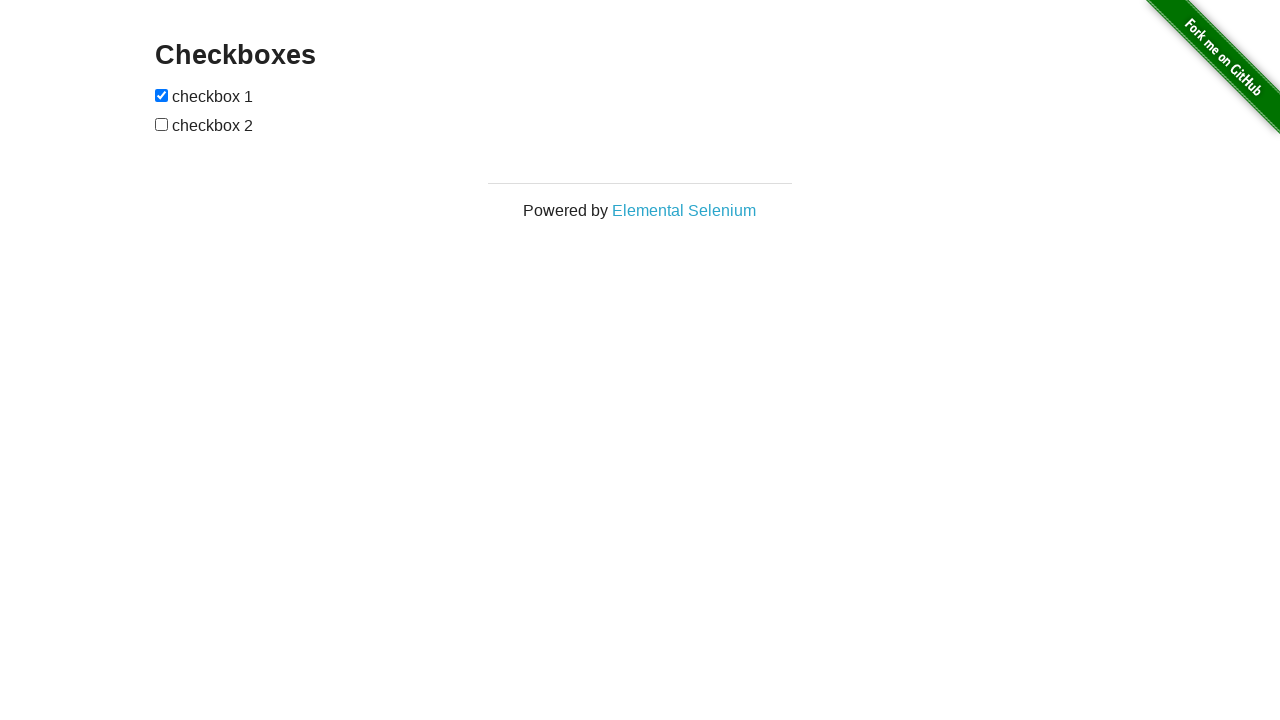

Got count of checkboxes: 2
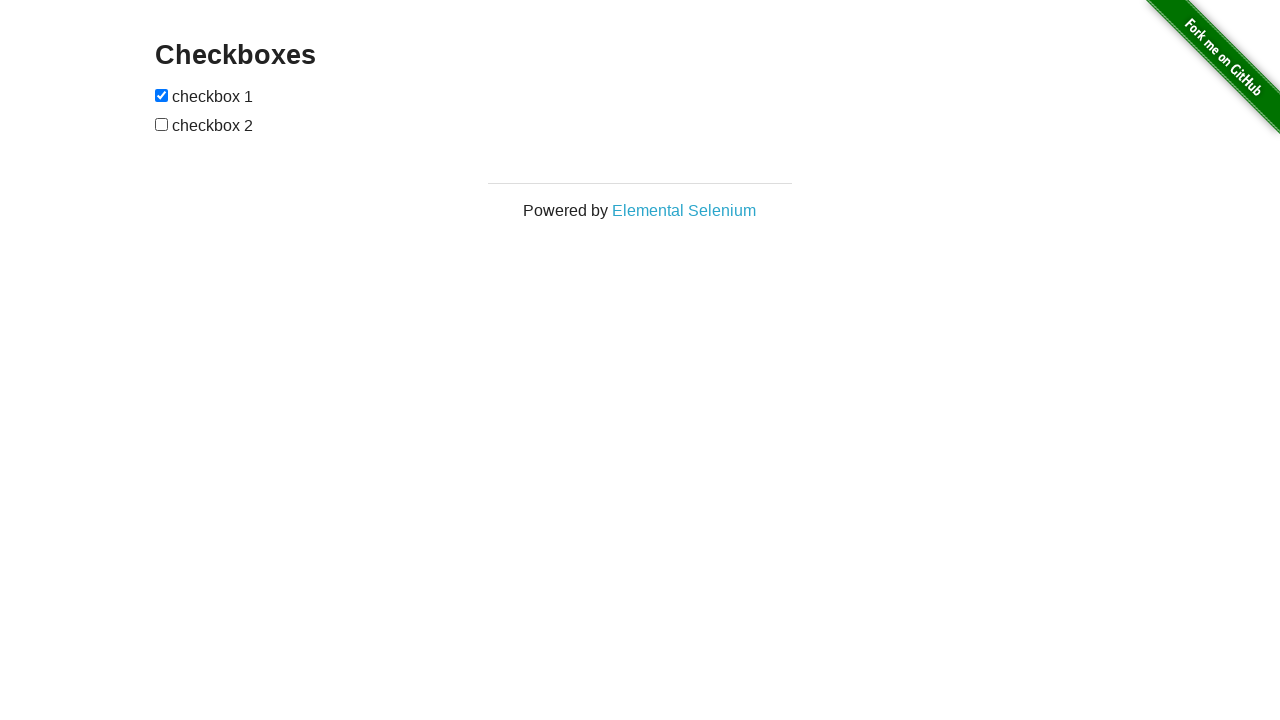

Clicked checkbox 1/2 in iteration 10/10 at (162, 95) on xpath=//form[@id='checkboxes']/input >> nth=0
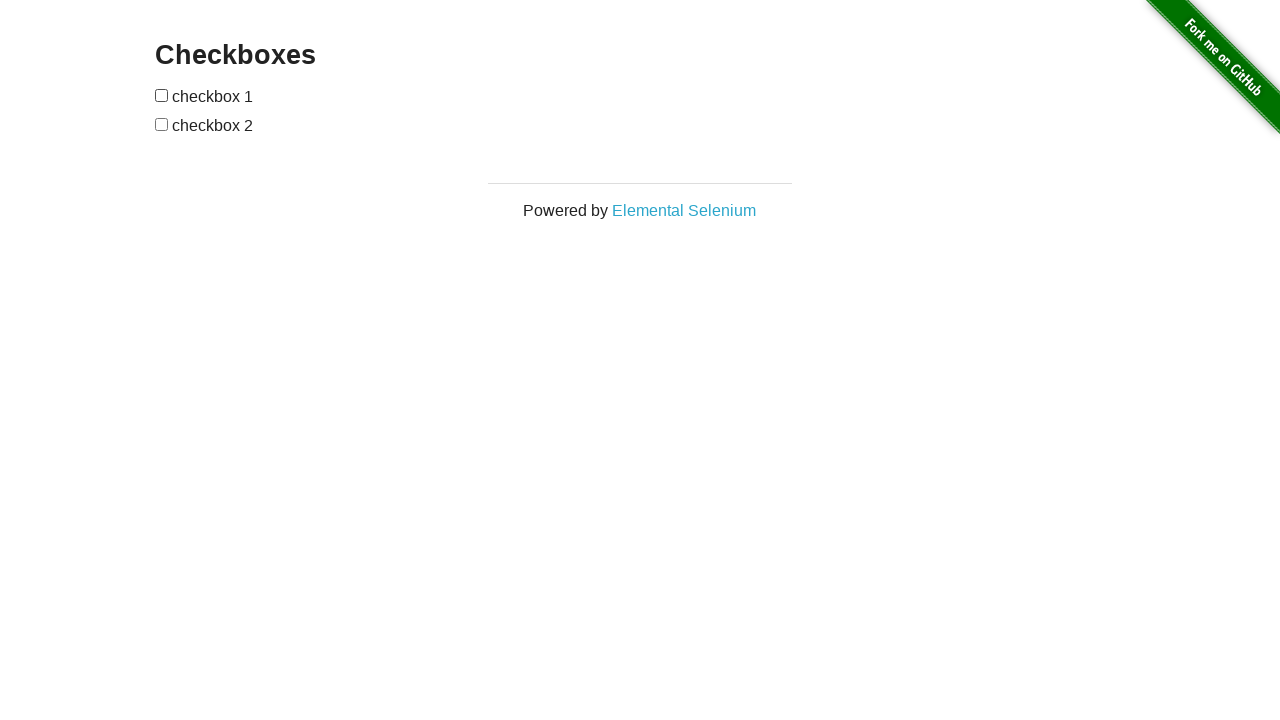

Clicked checkbox 2/2 in iteration 10/10 at (162, 124) on xpath=//form[@id='checkboxes']/input >> nth=1
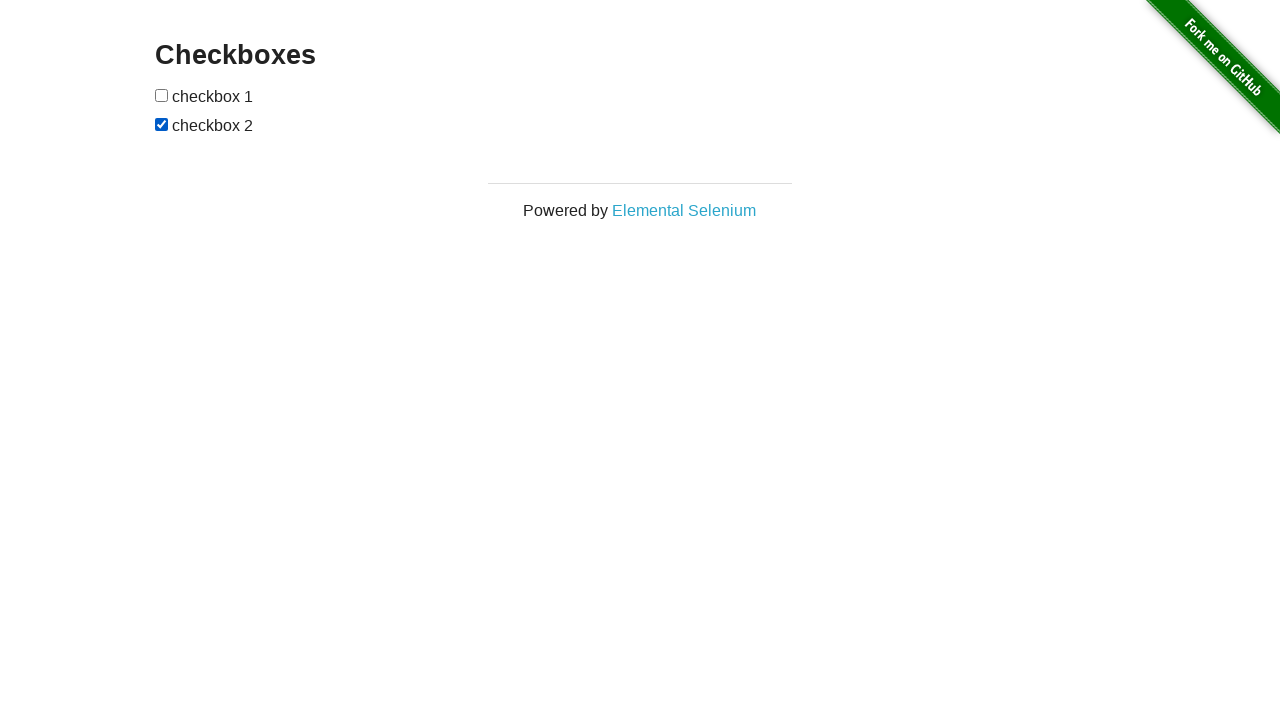

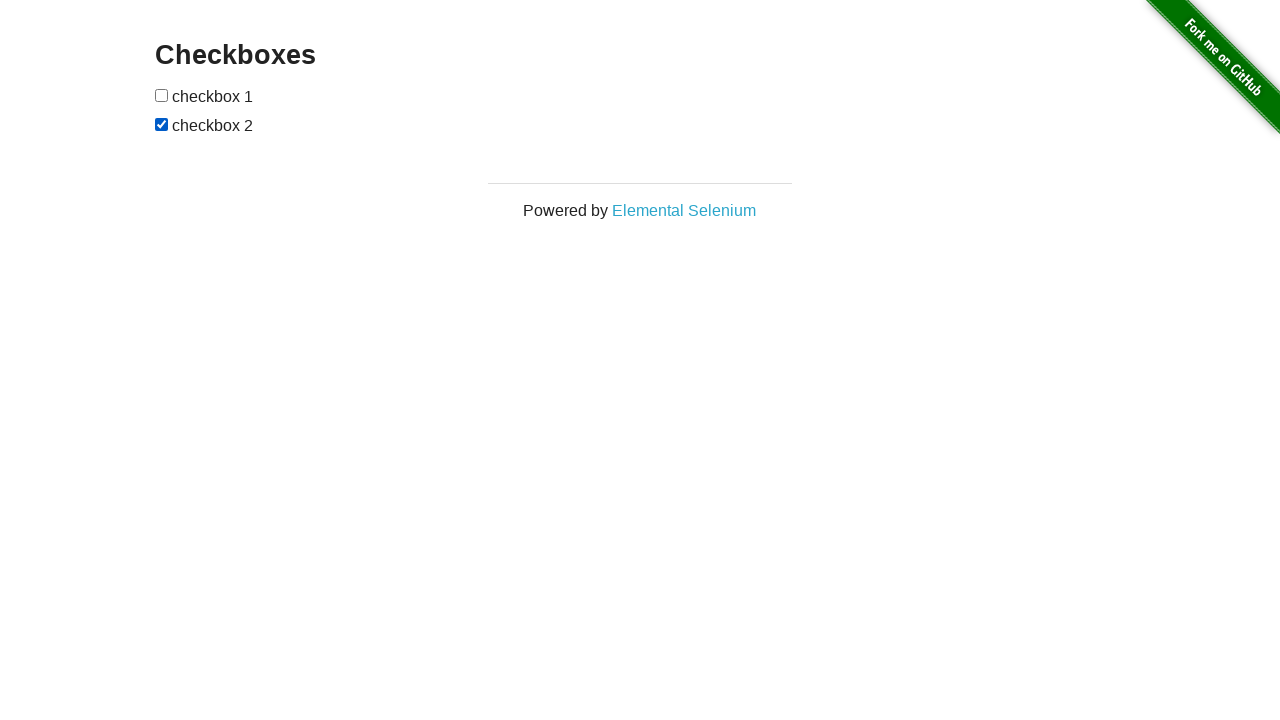